Automates playing the 2048 game by continuously sending arrow key combinations until game over, then retries

Starting URL: https://gabrielecirulli.github.io/2048

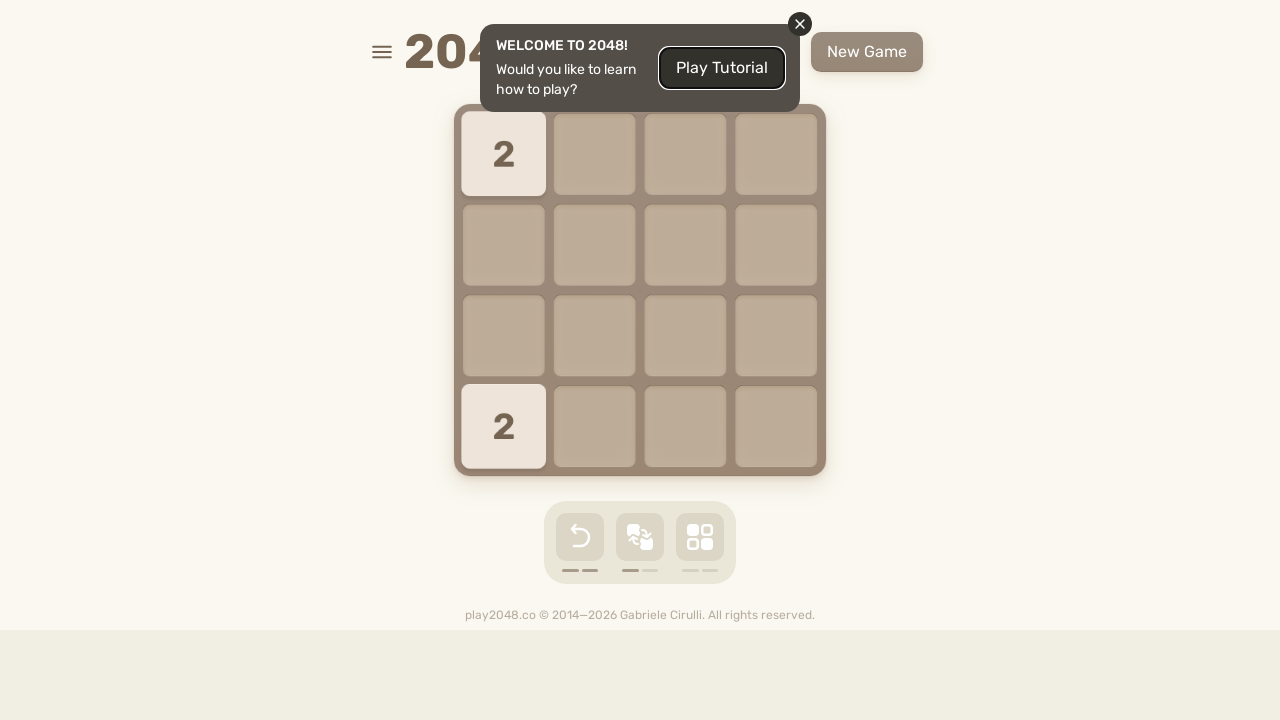

Located game container element
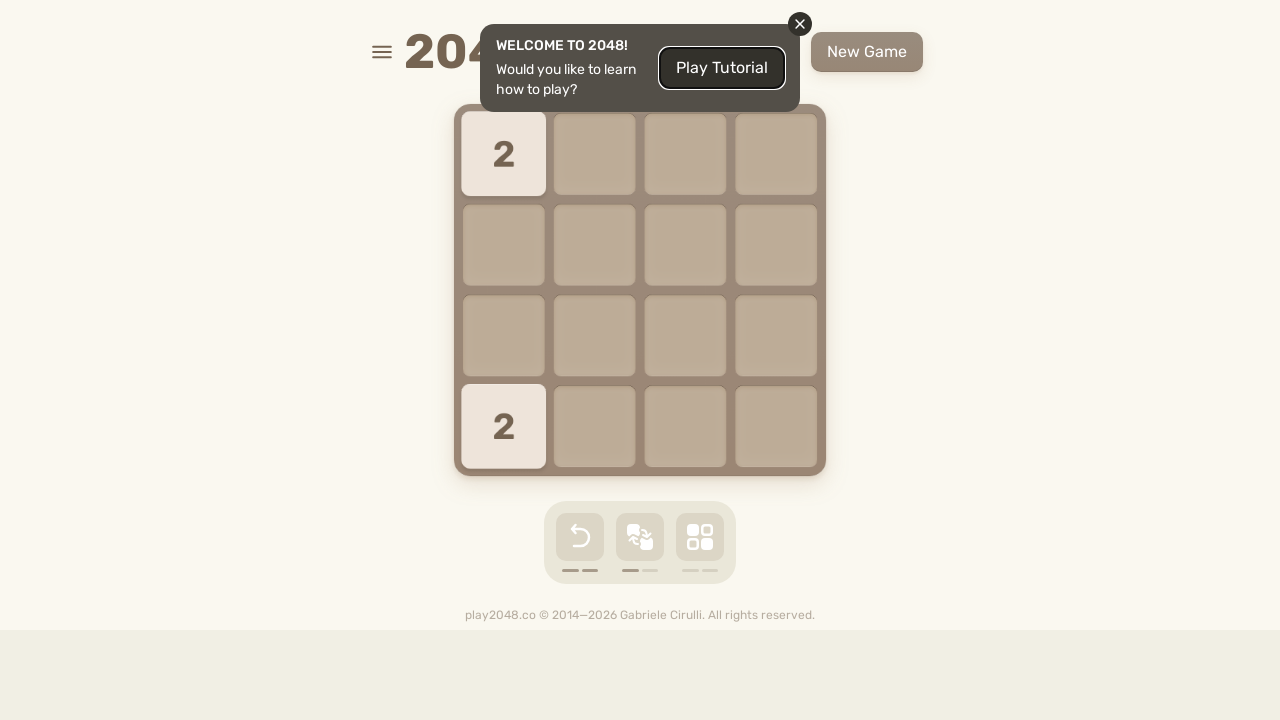

Located retry button element
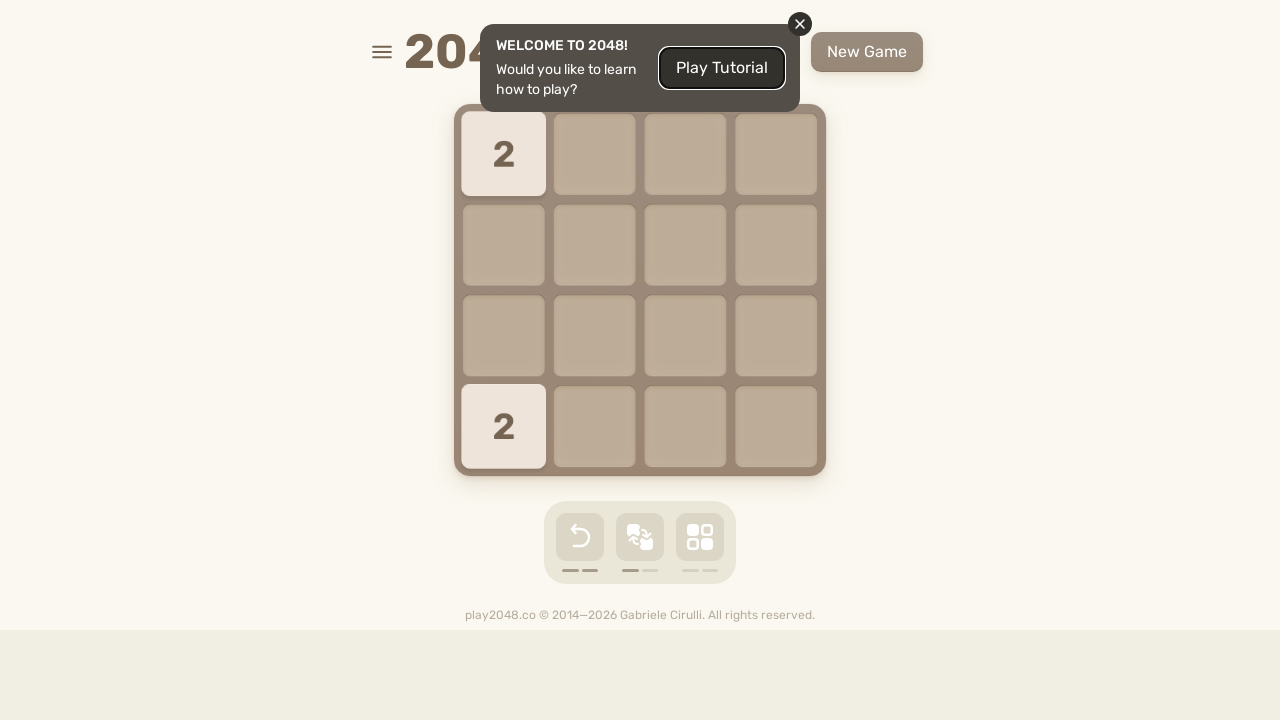

Pressed ArrowUp key
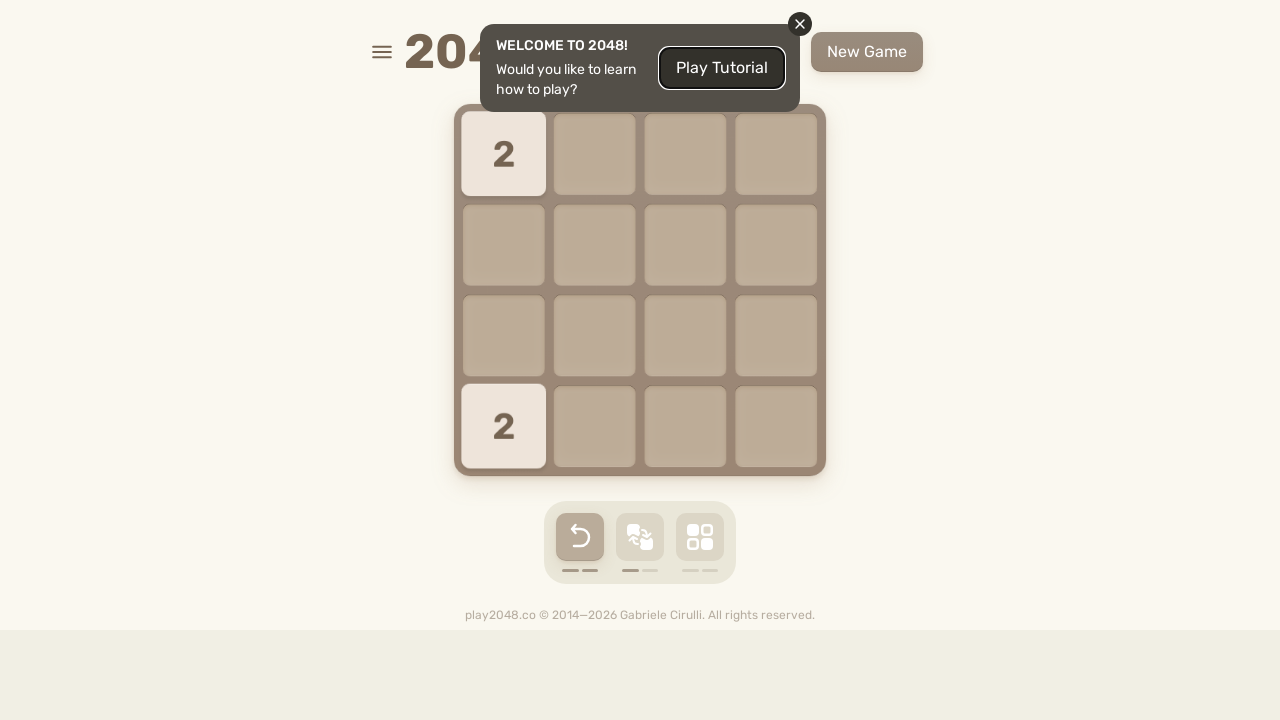

Pressed ArrowRight key
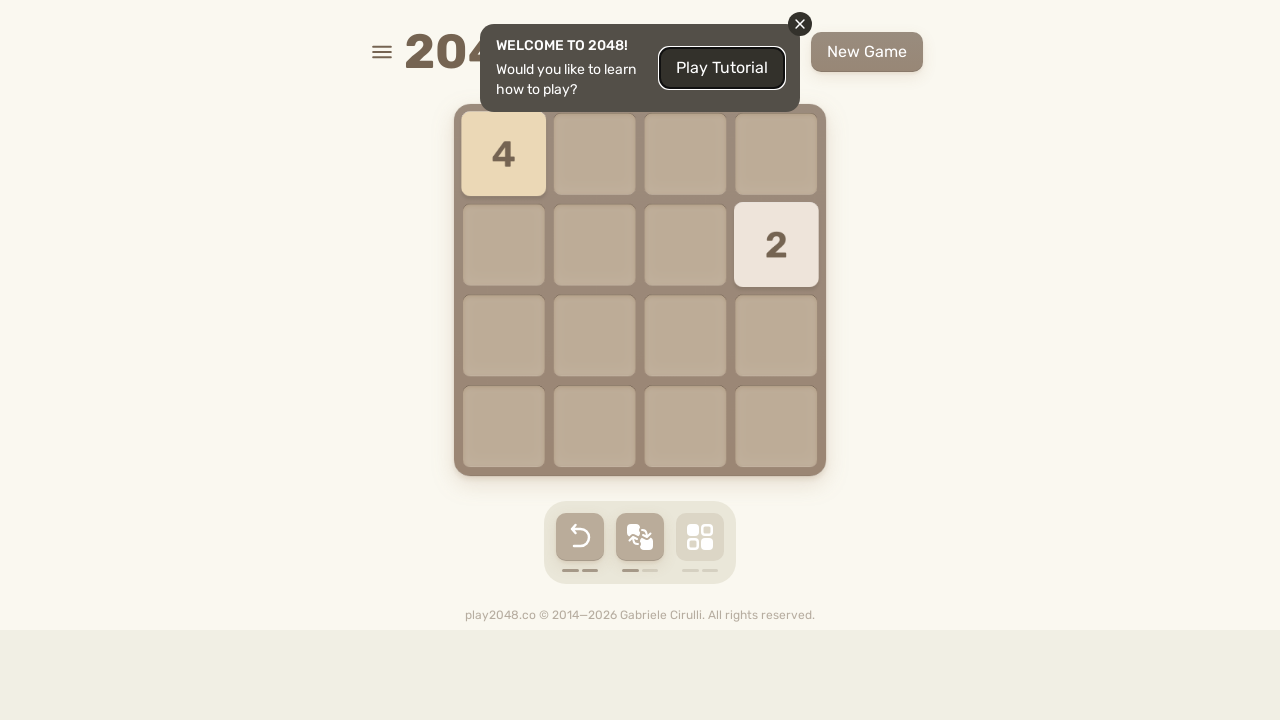

Pressed ArrowDown key
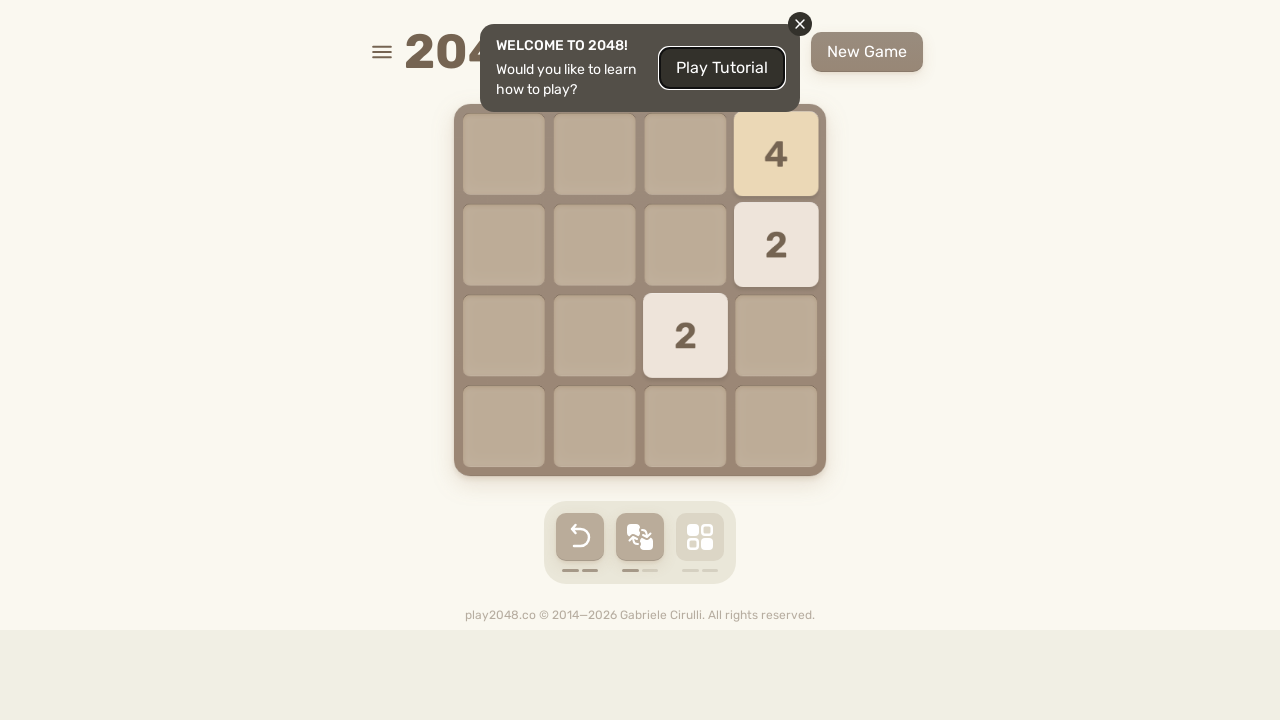

Pressed ArrowLeft key
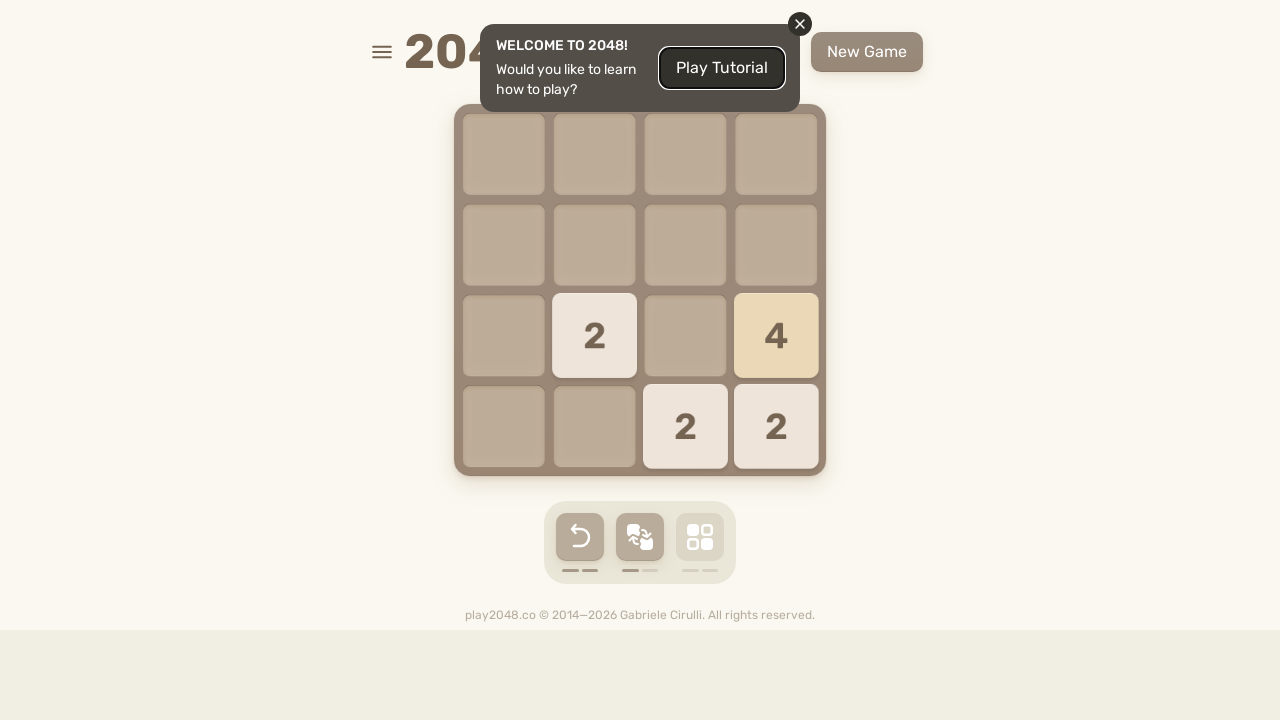

Pressed ArrowUp key
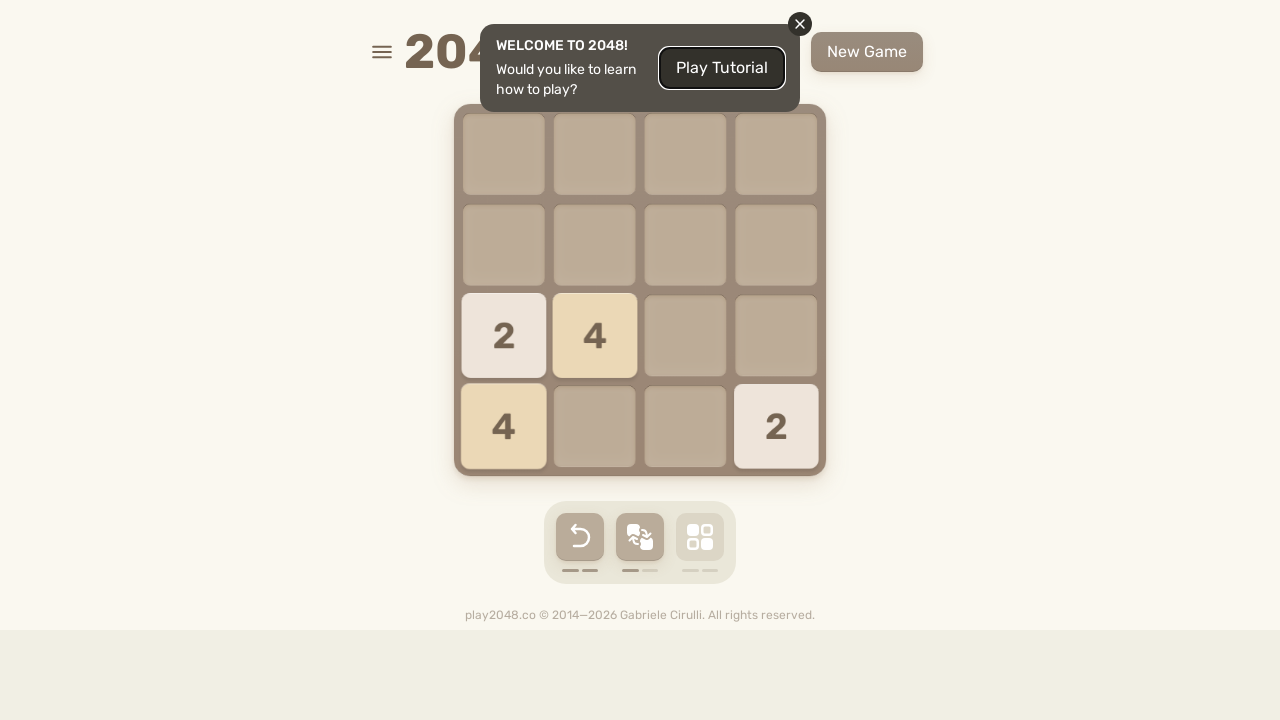

Pressed ArrowRight key
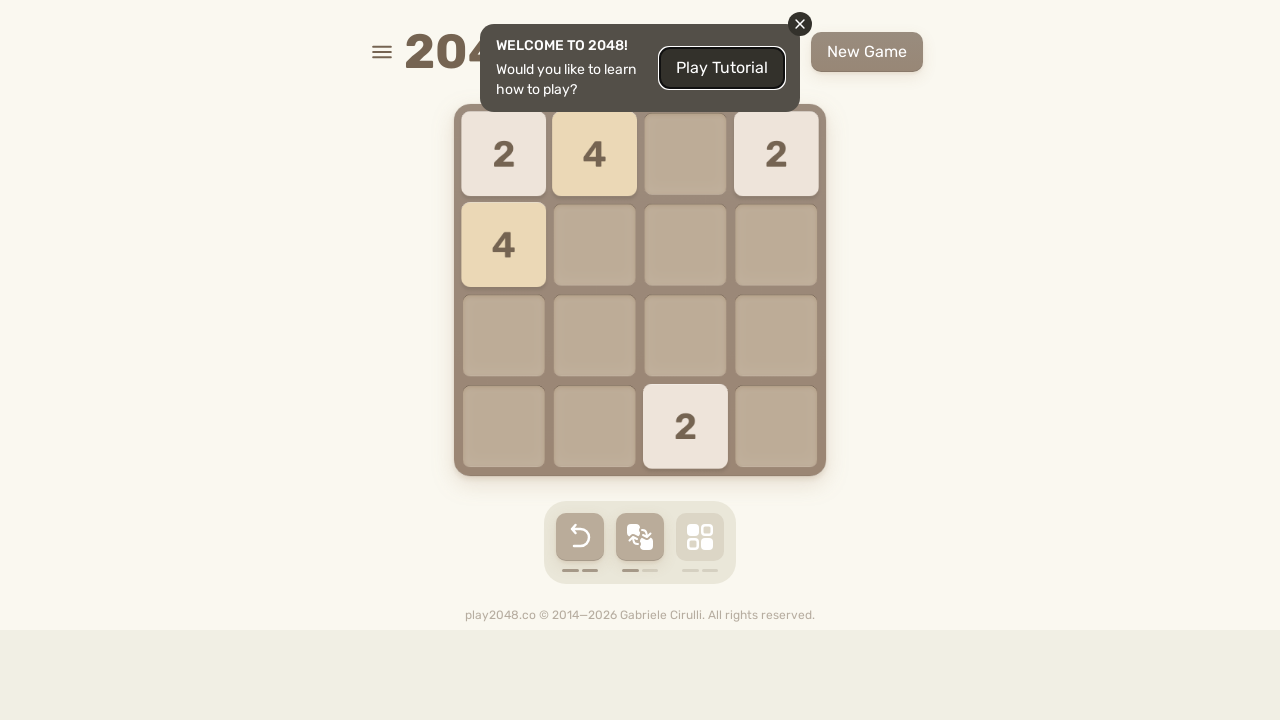

Pressed ArrowDown key
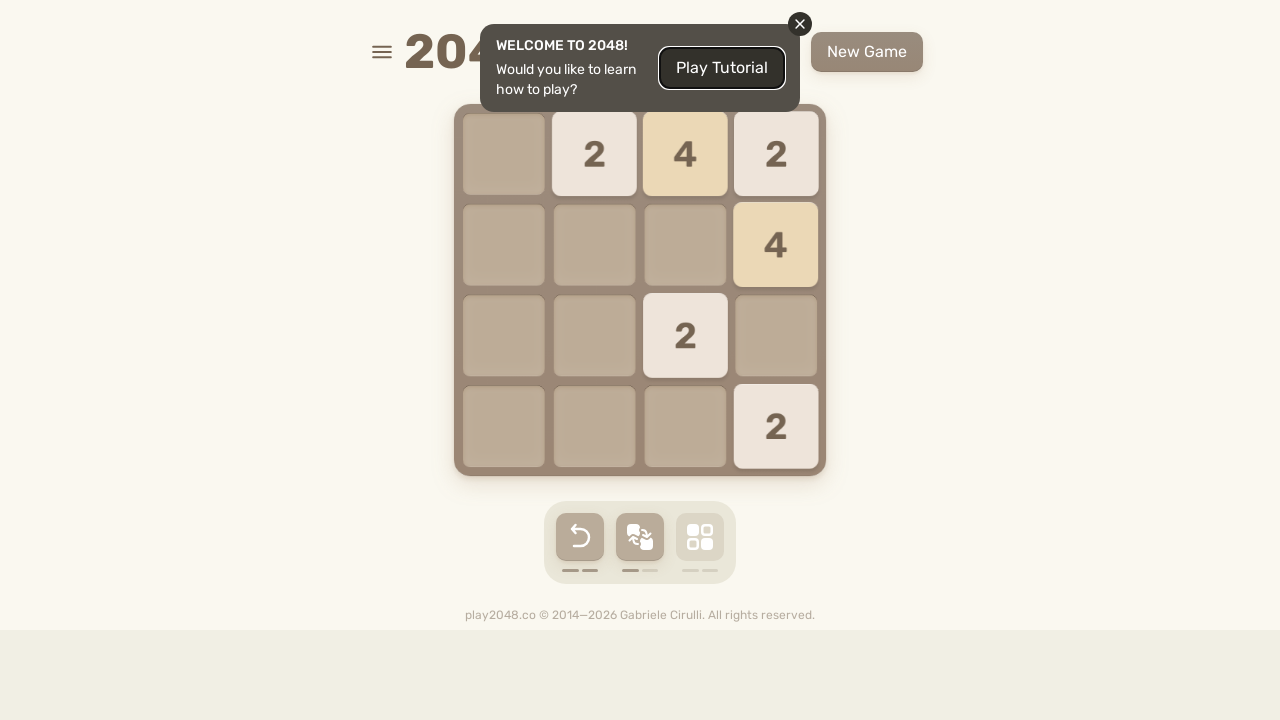

Pressed ArrowLeft key
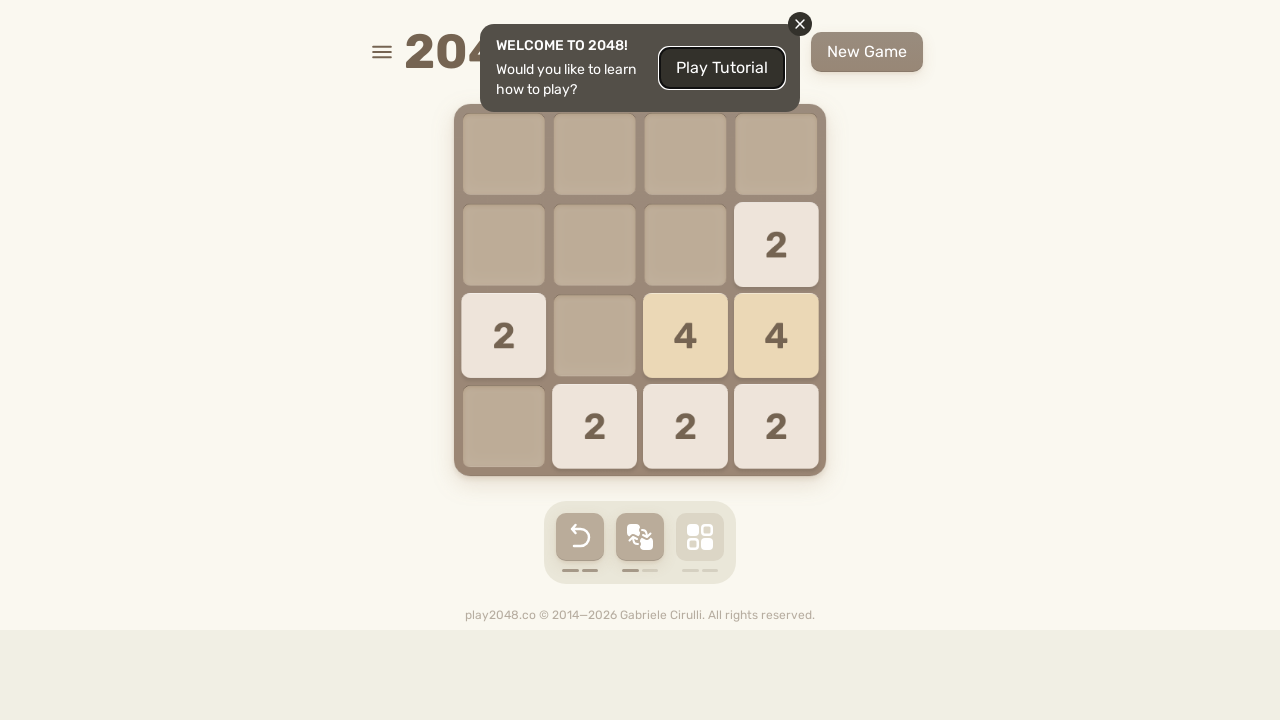

Pressed ArrowUp key
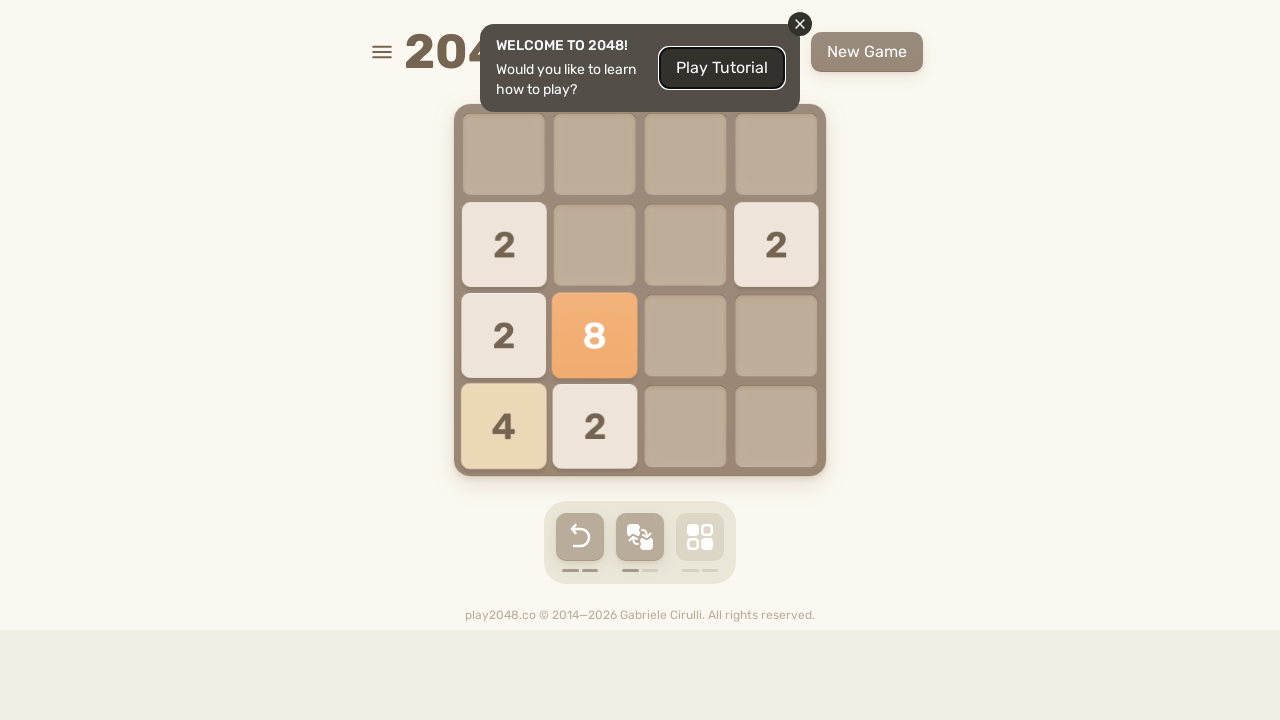

Pressed ArrowRight key
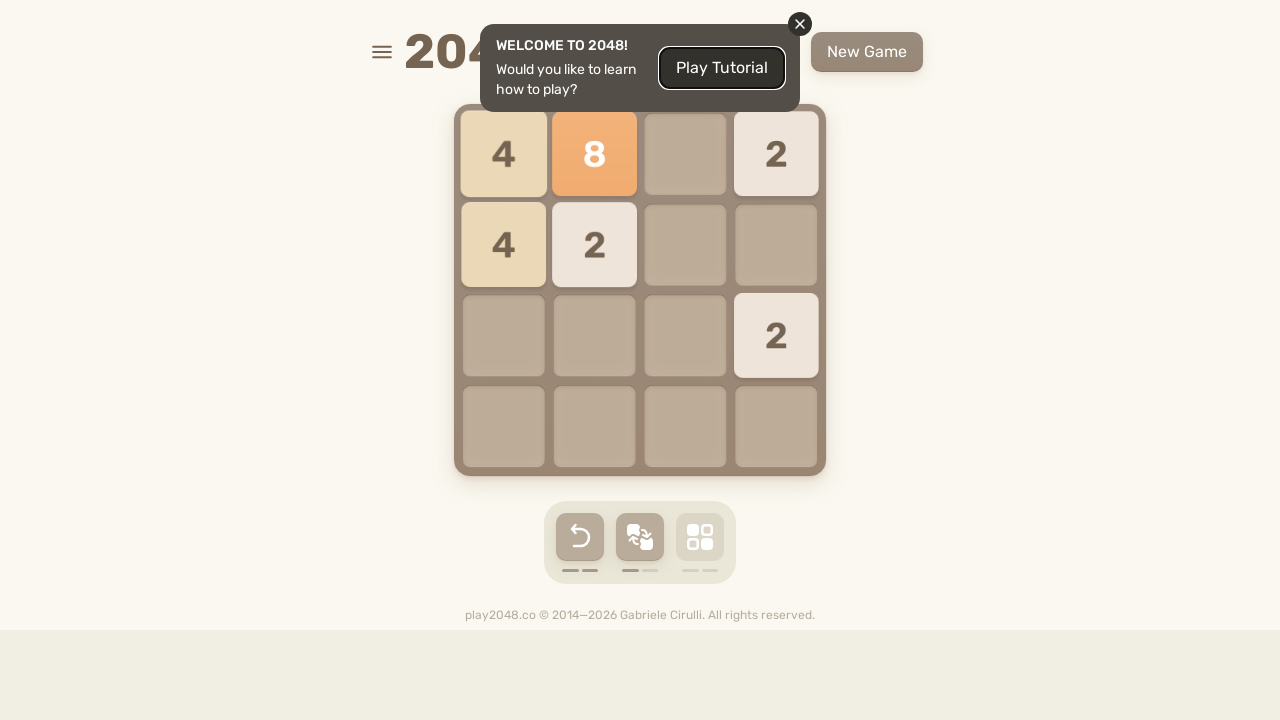

Pressed ArrowDown key
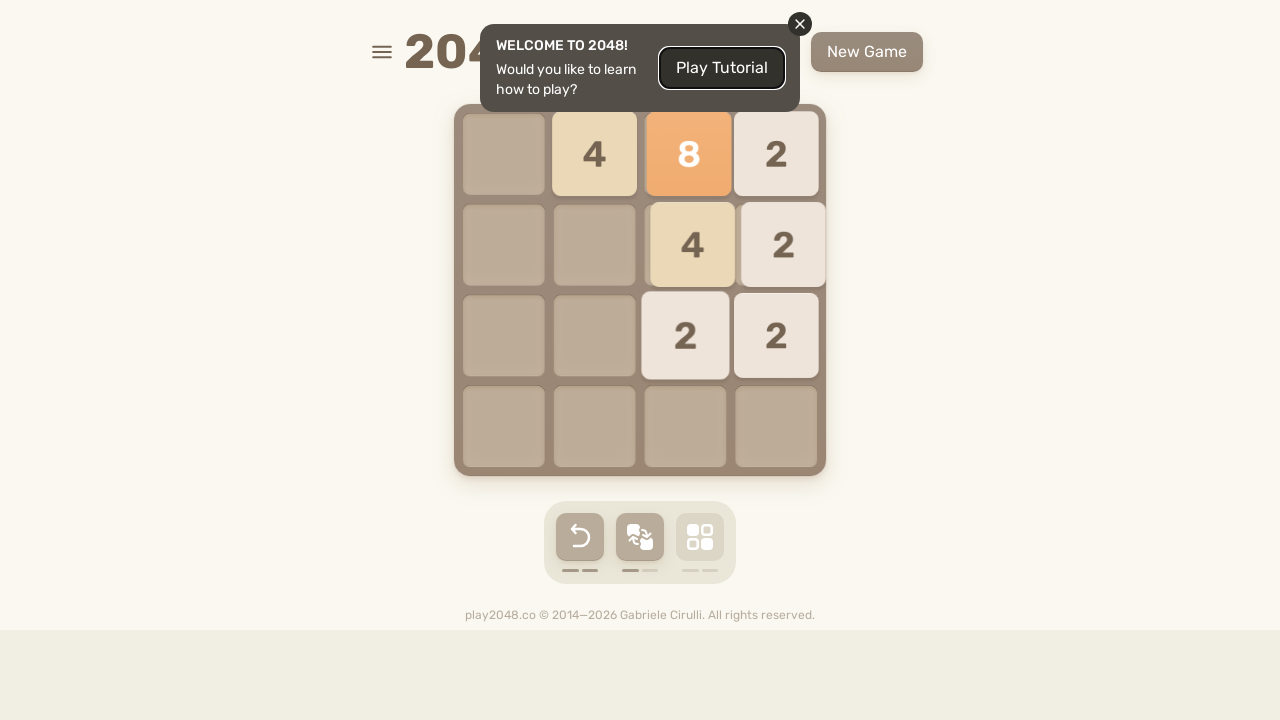

Pressed ArrowLeft key
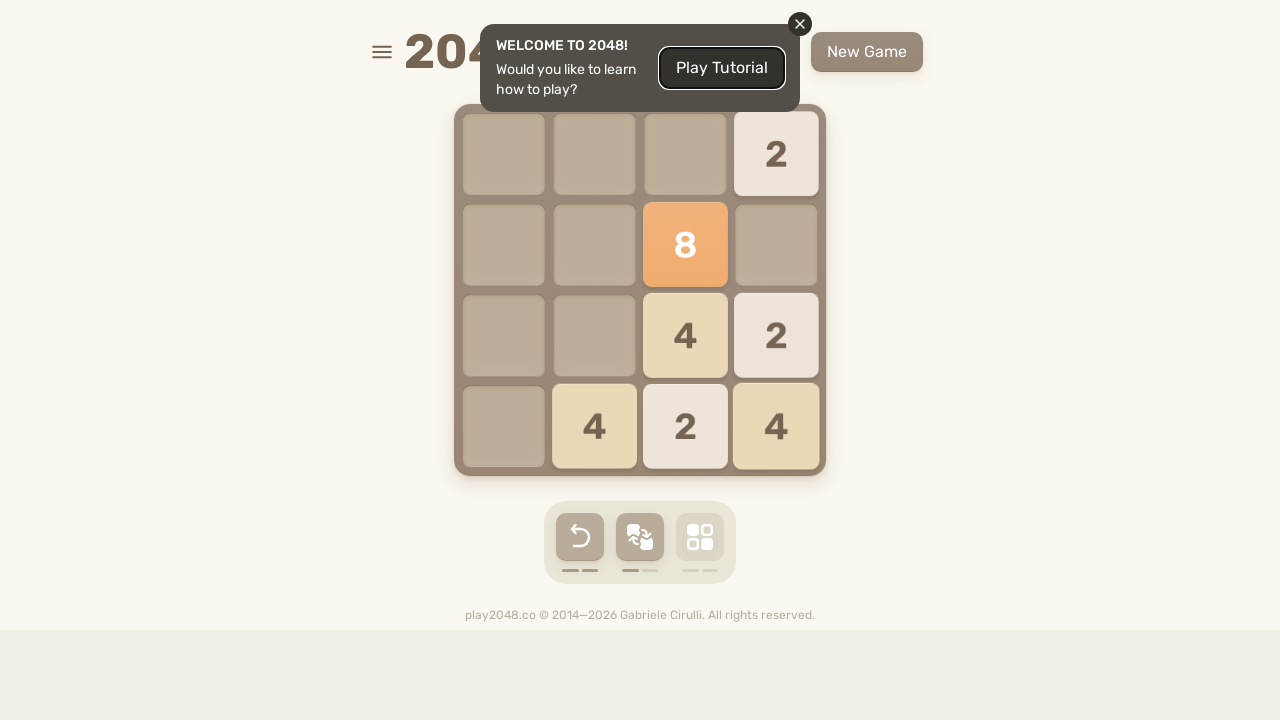

Pressed ArrowUp key
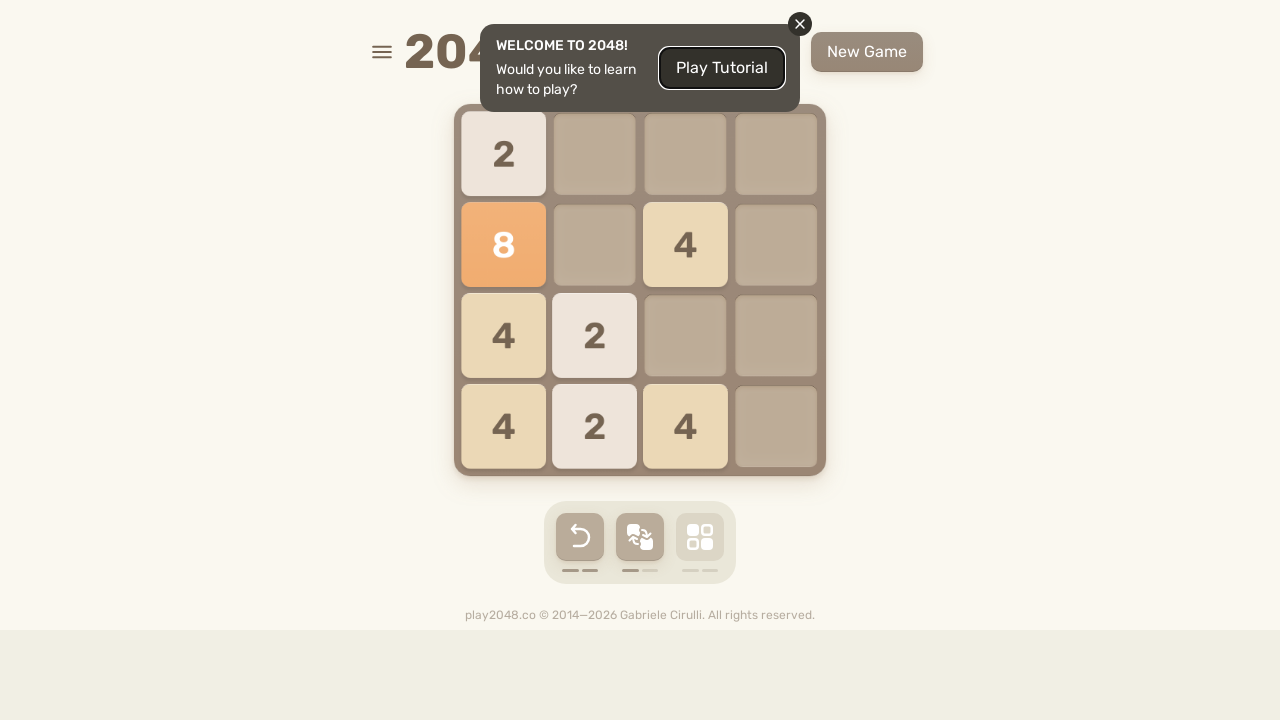

Pressed ArrowRight key
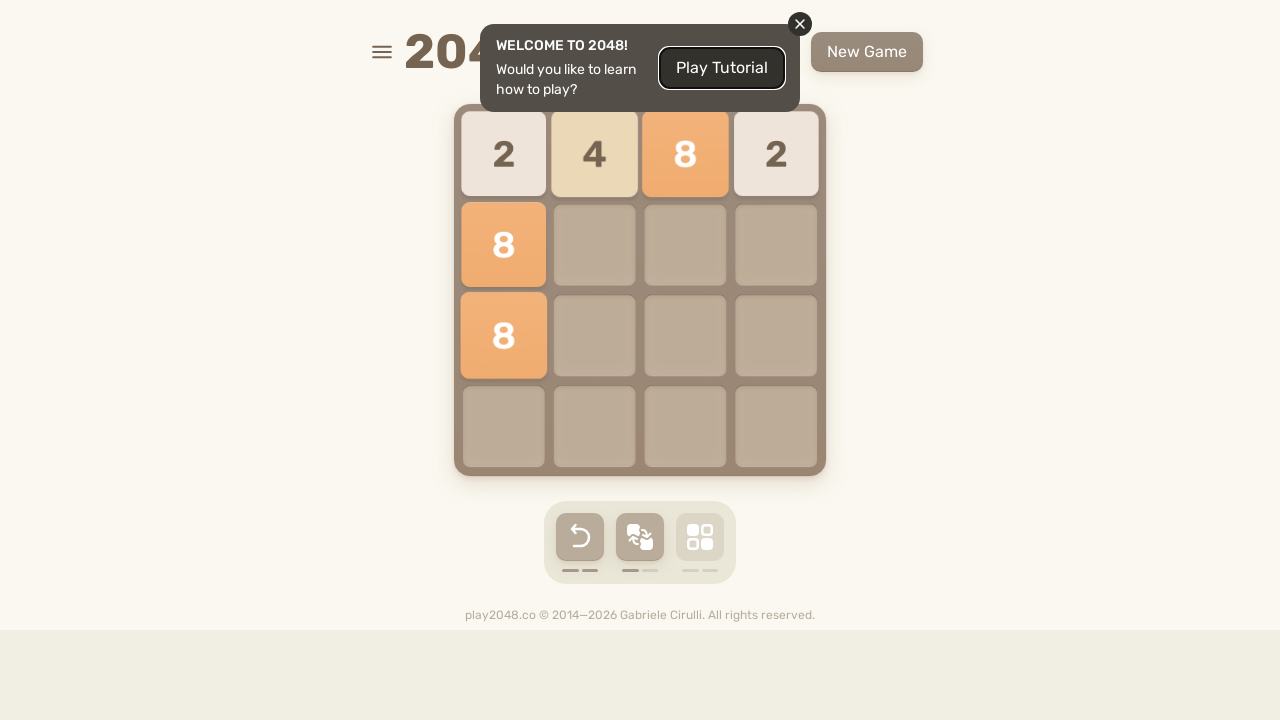

Pressed ArrowDown key
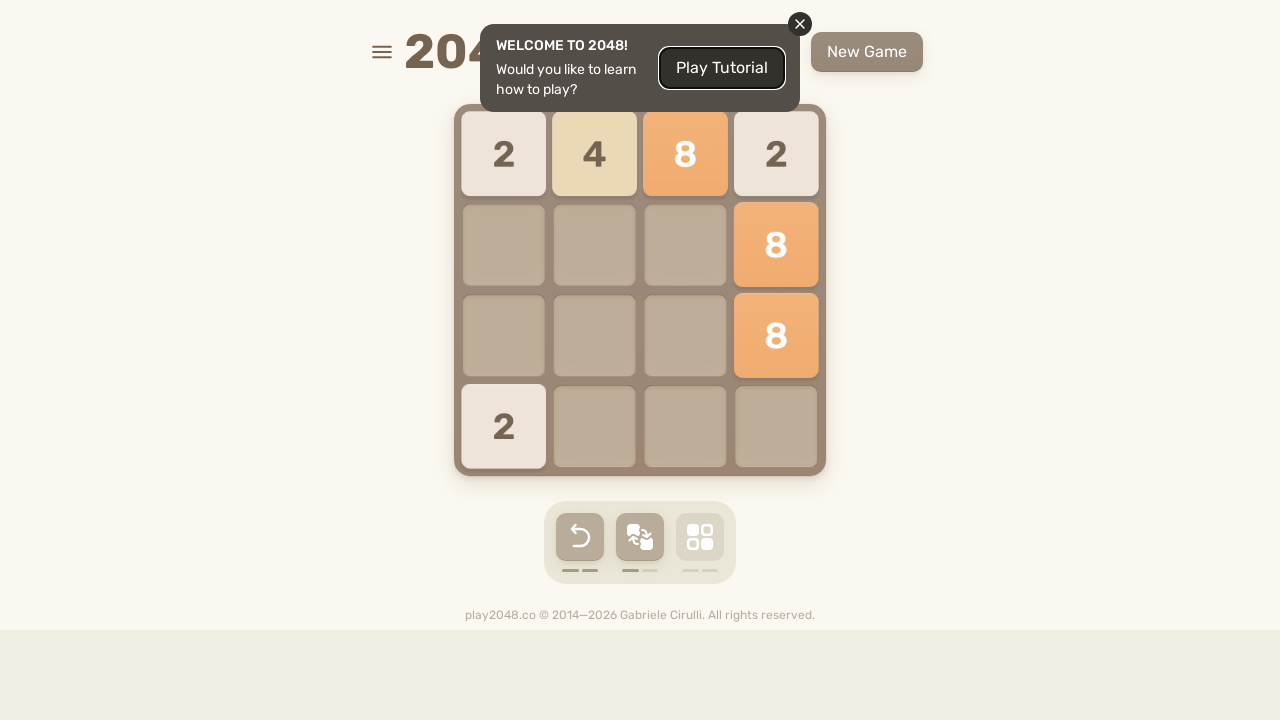

Pressed ArrowLeft key
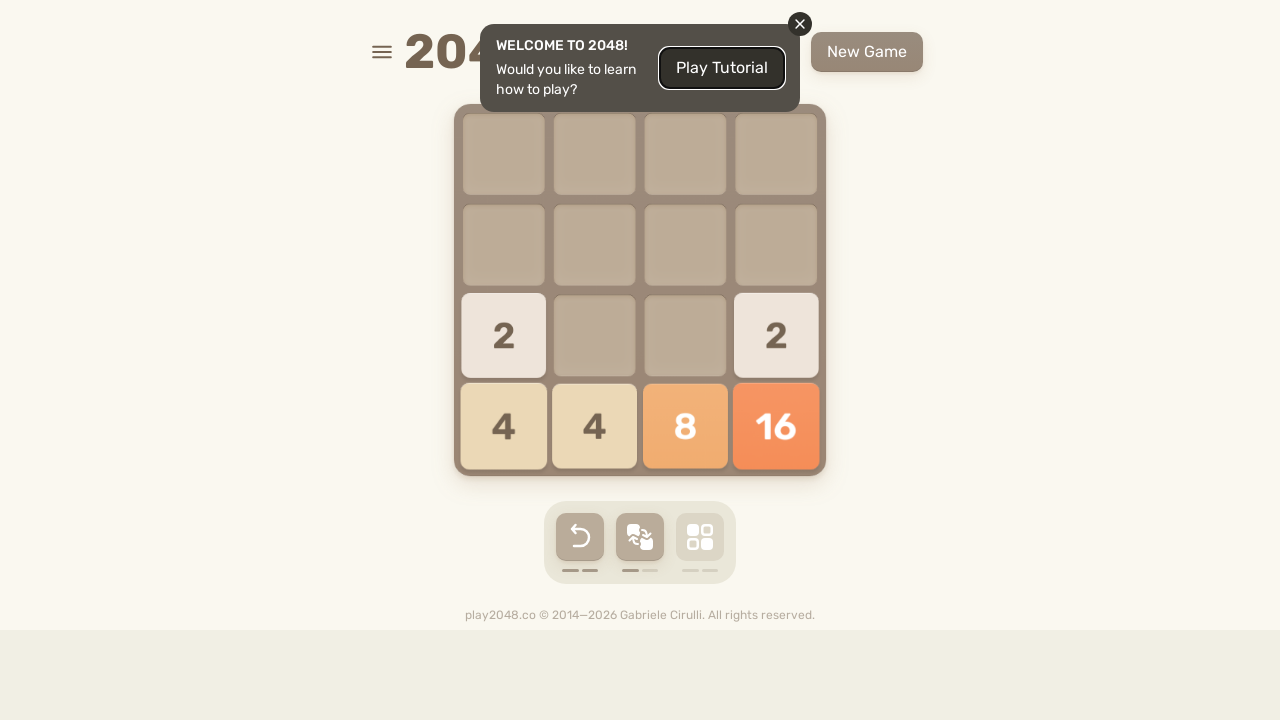

Pressed ArrowUp key
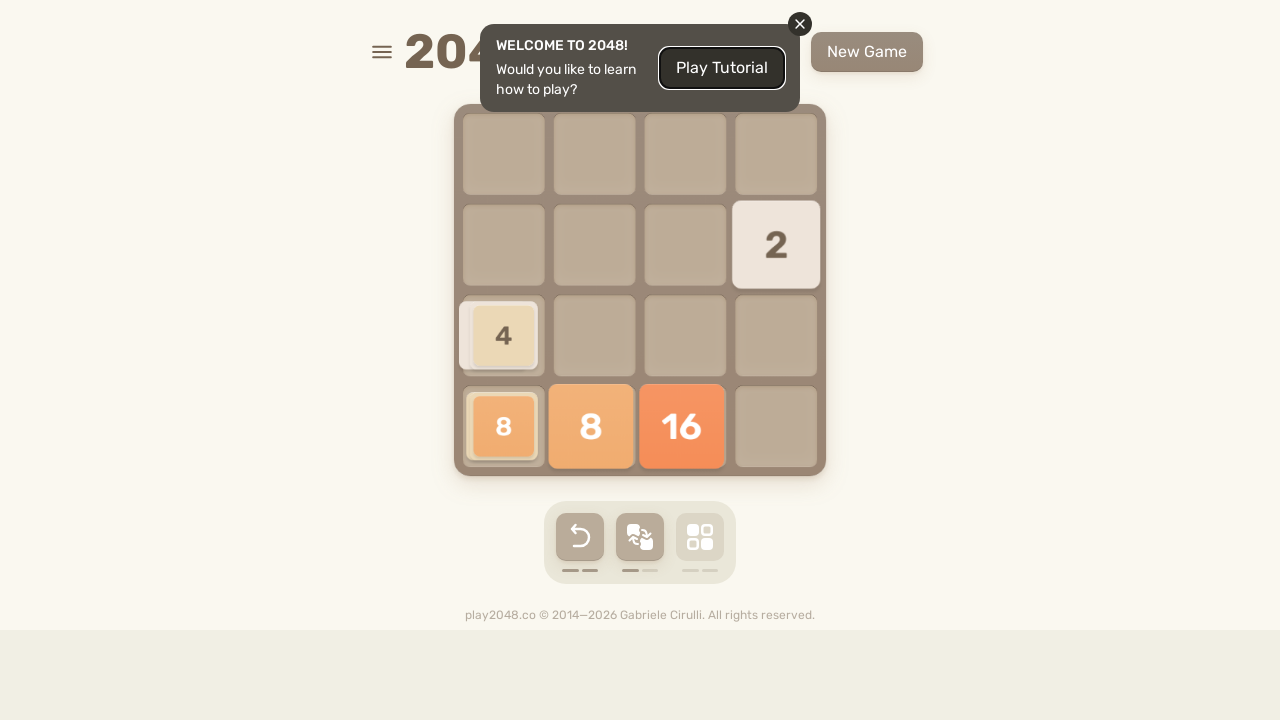

Pressed ArrowRight key
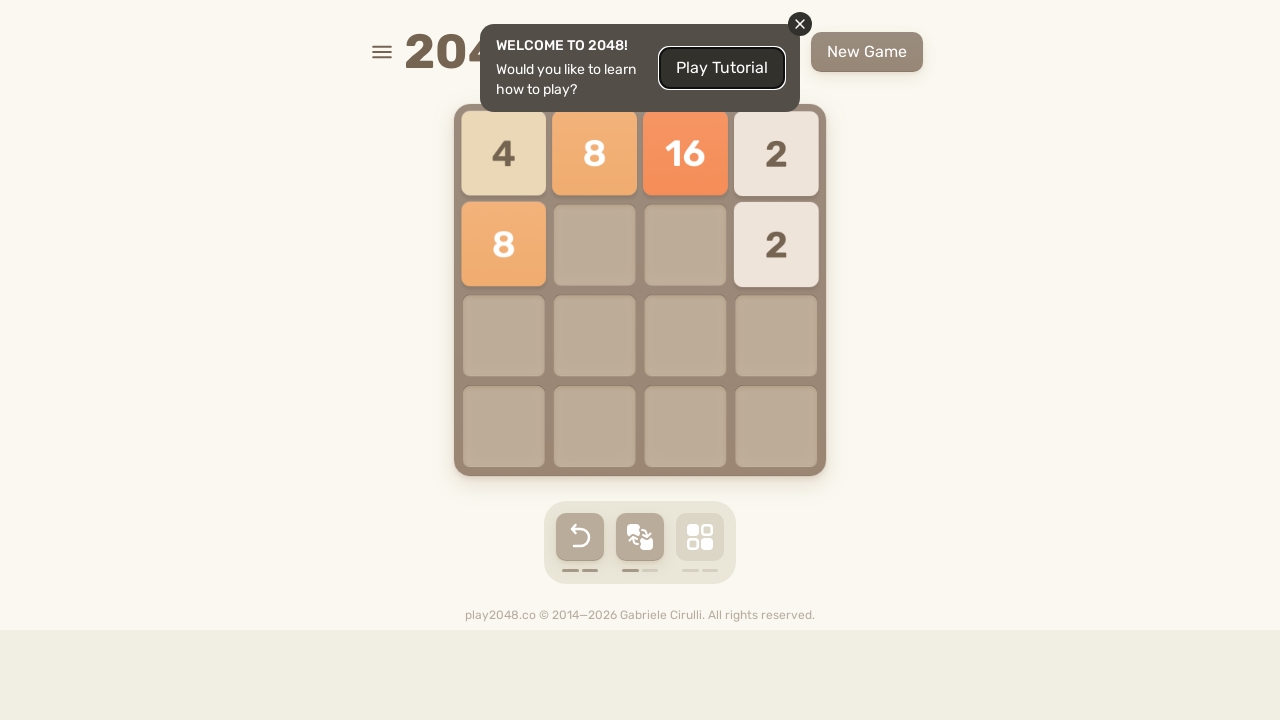

Pressed ArrowDown key
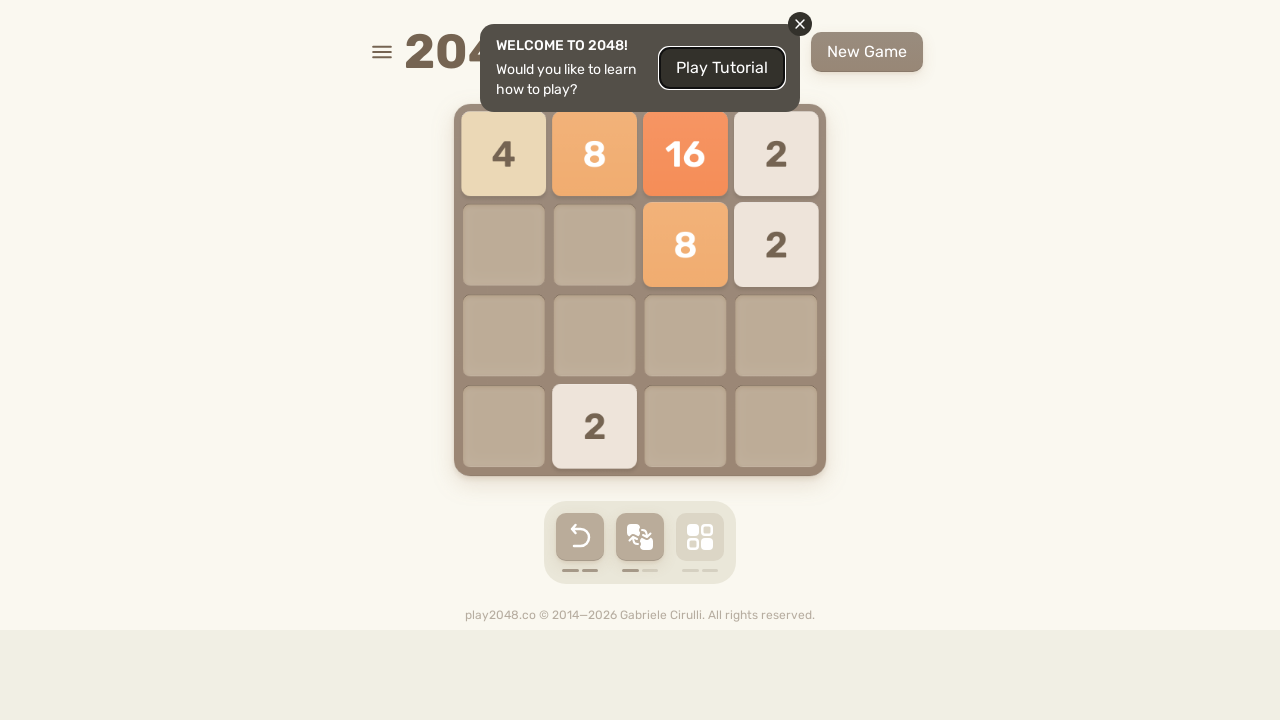

Pressed ArrowLeft key
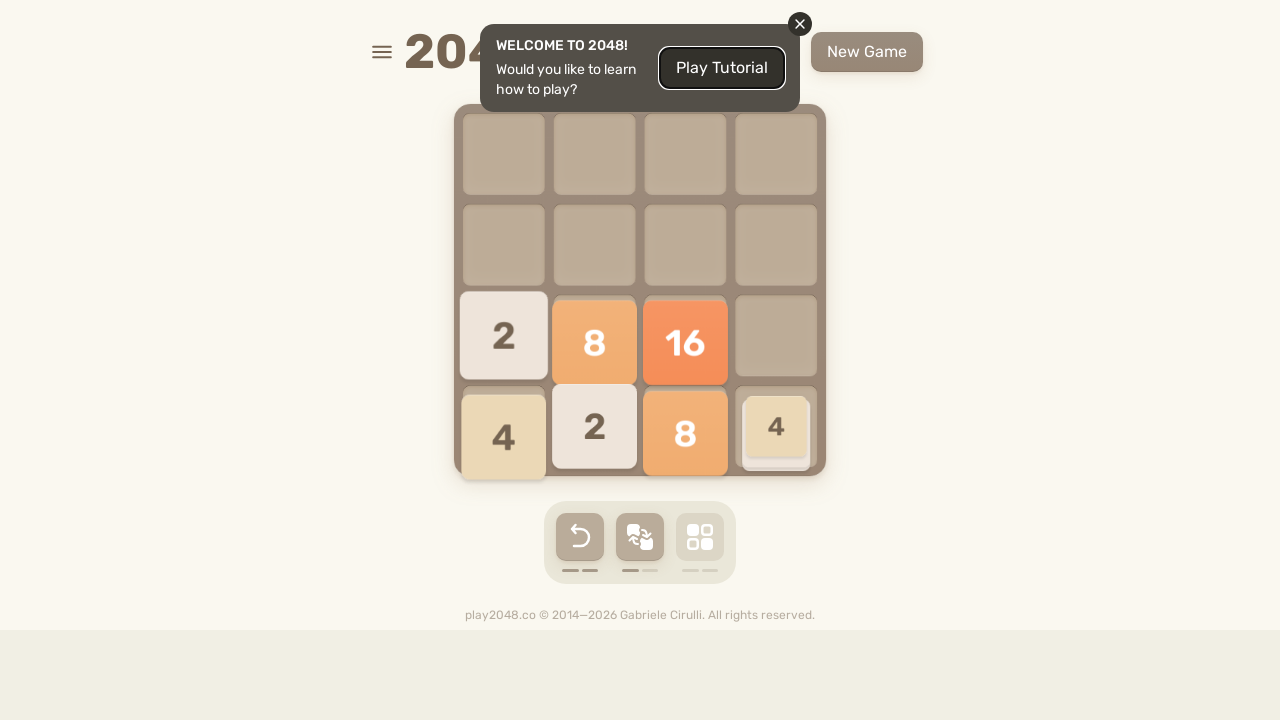

Pressed ArrowUp key
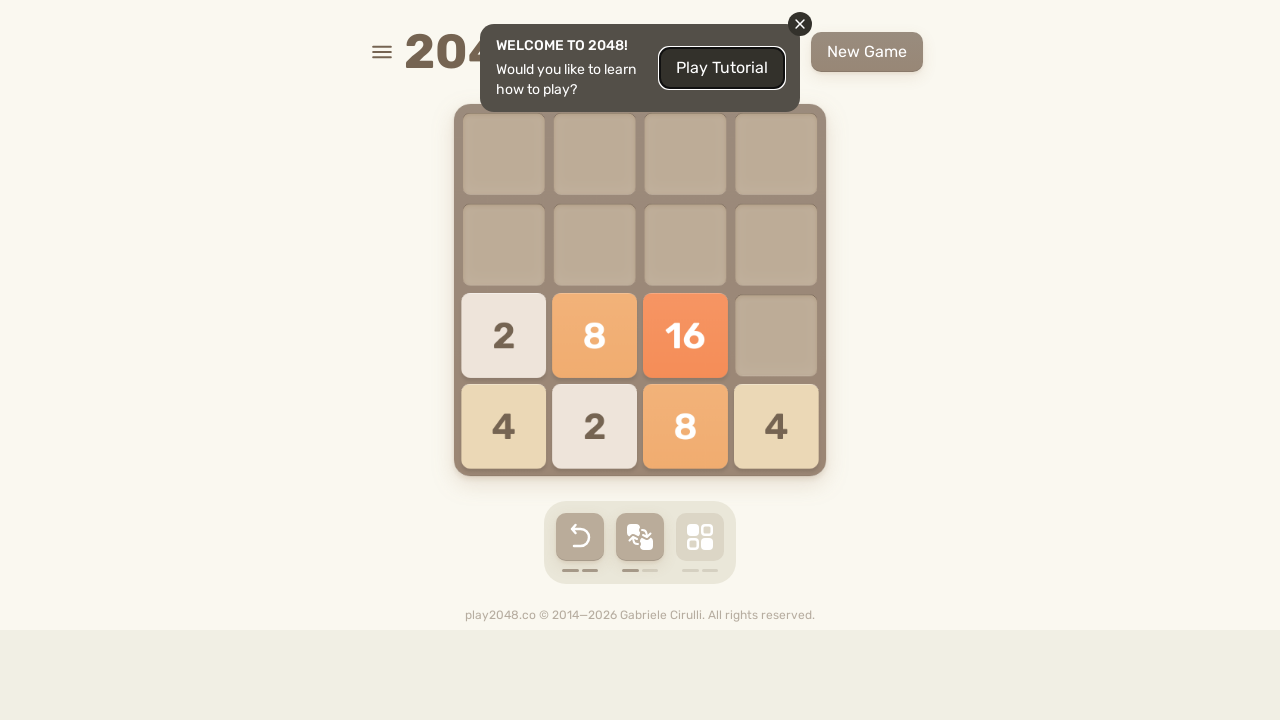

Pressed ArrowRight key
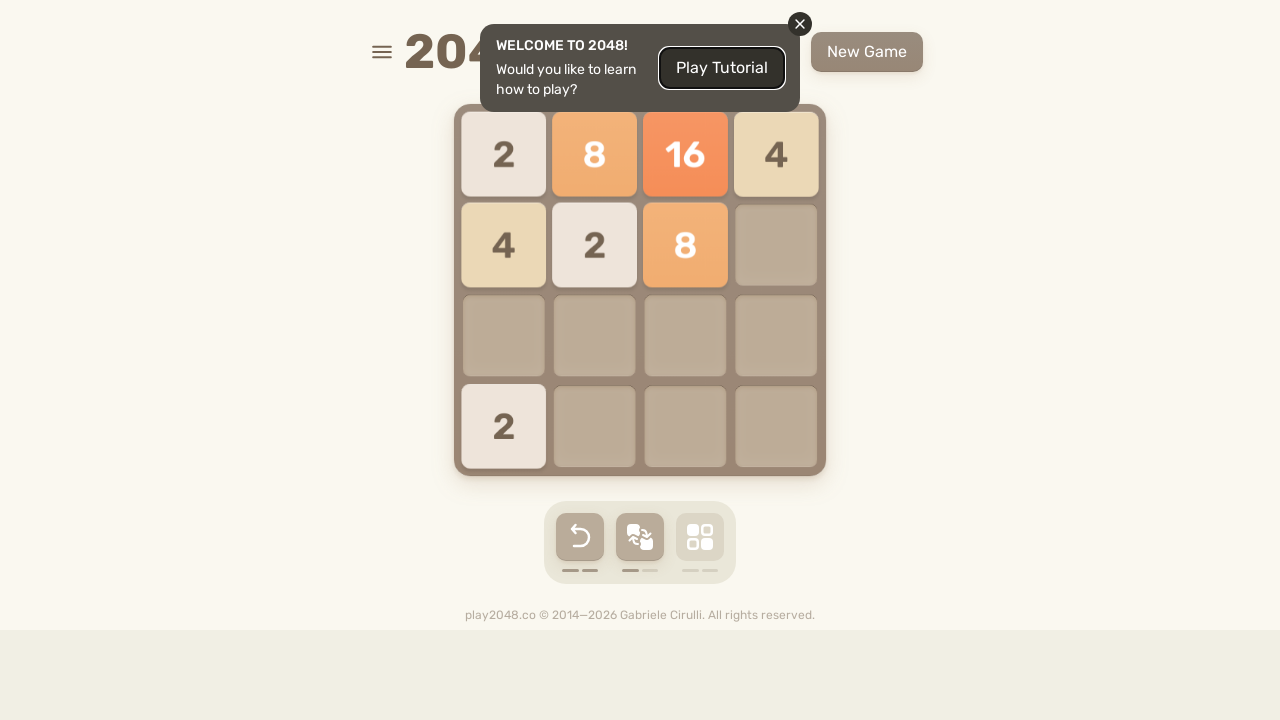

Pressed ArrowDown key
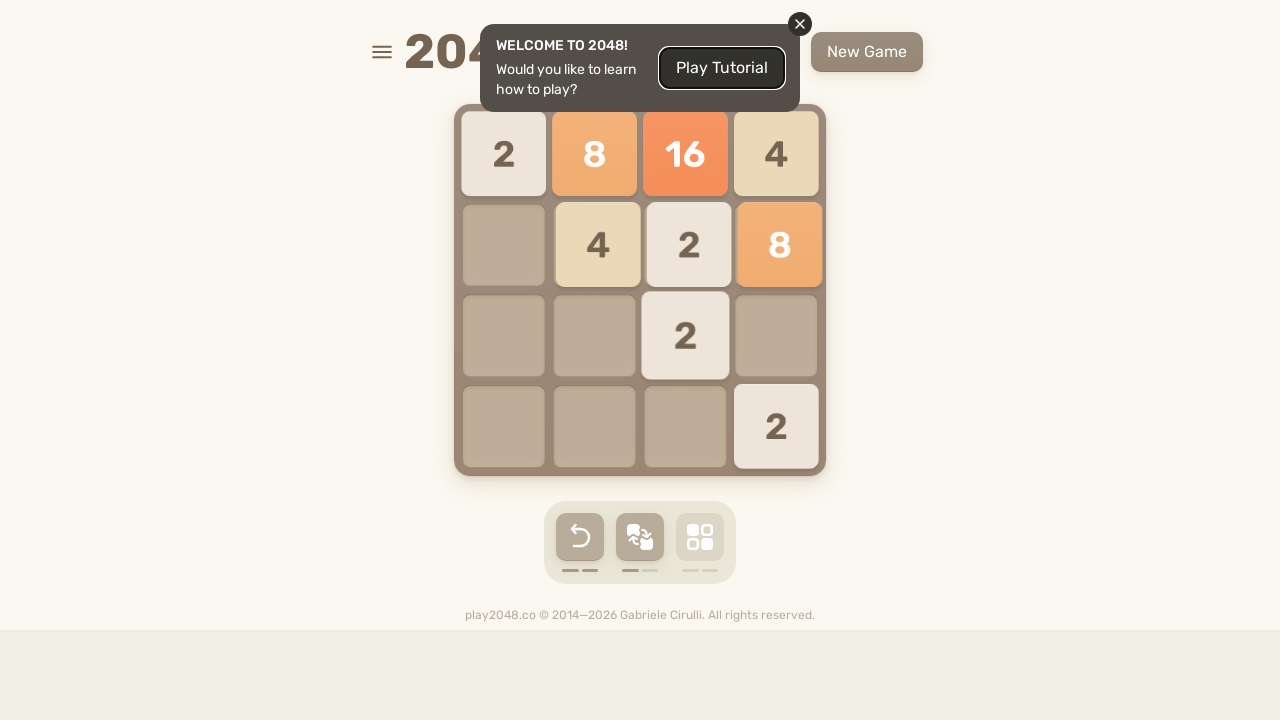

Pressed ArrowLeft key
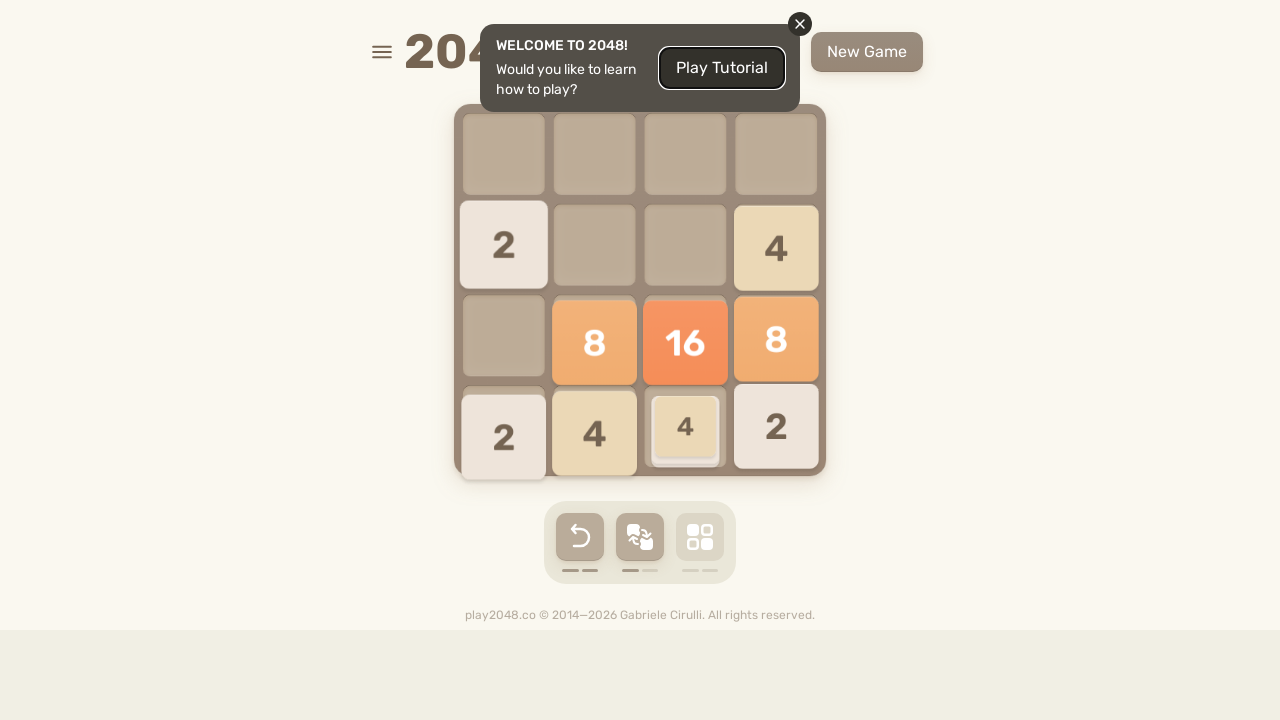

Pressed ArrowUp key
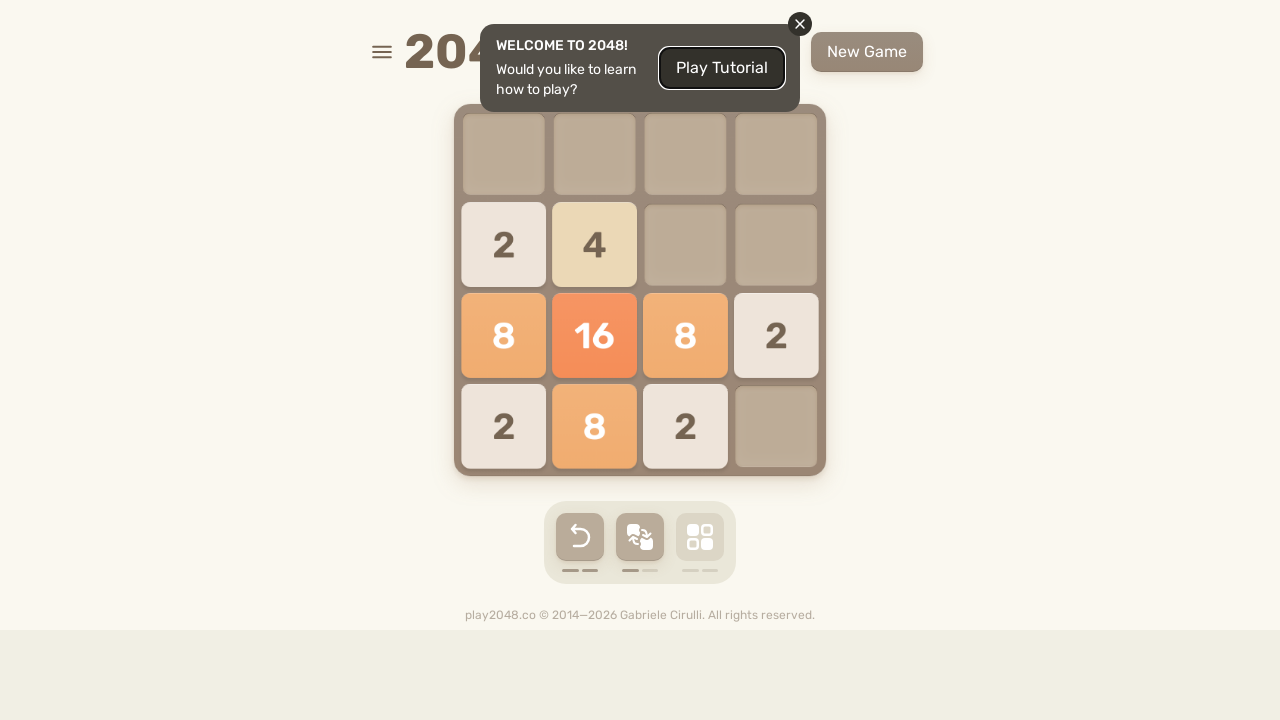

Pressed ArrowRight key
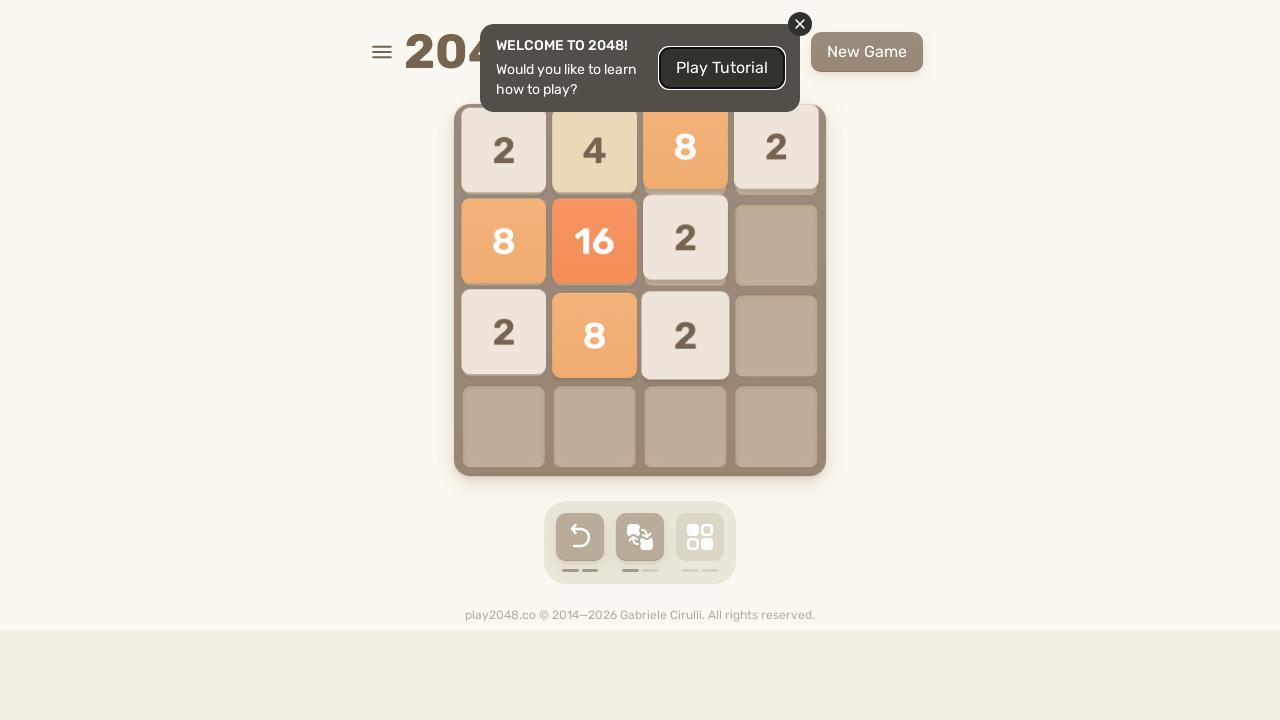

Pressed ArrowDown key
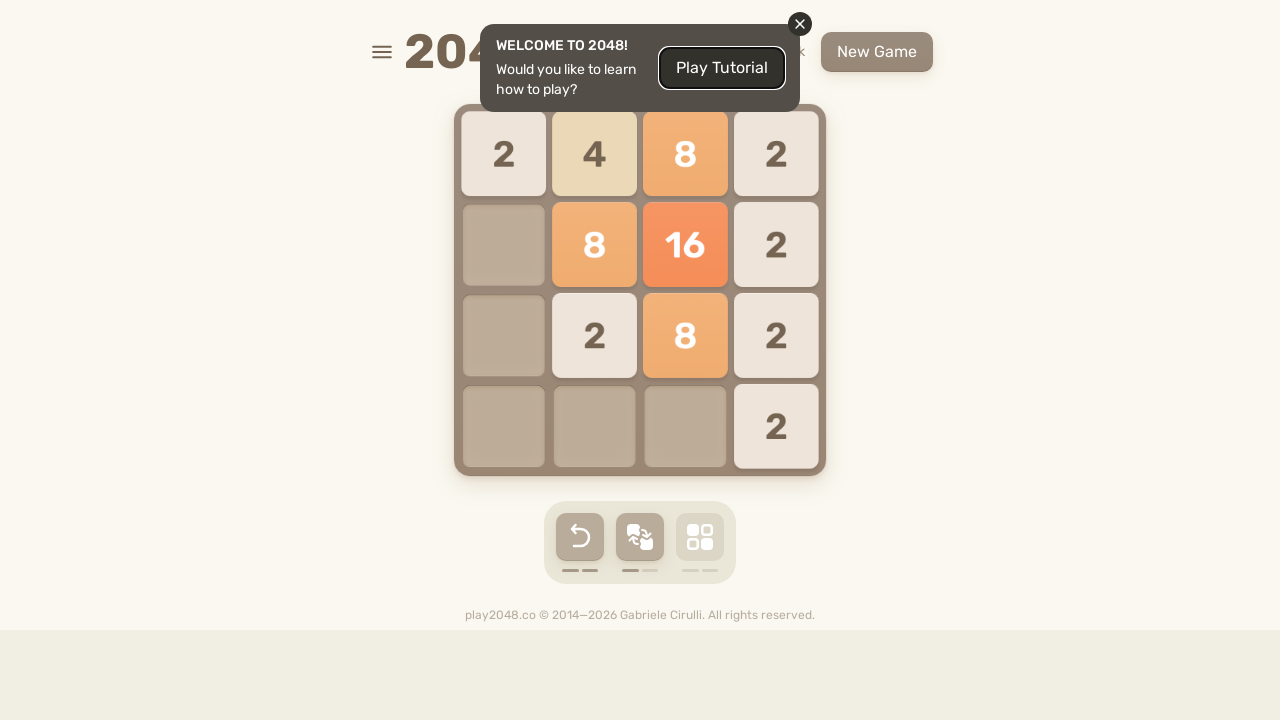

Pressed ArrowLeft key
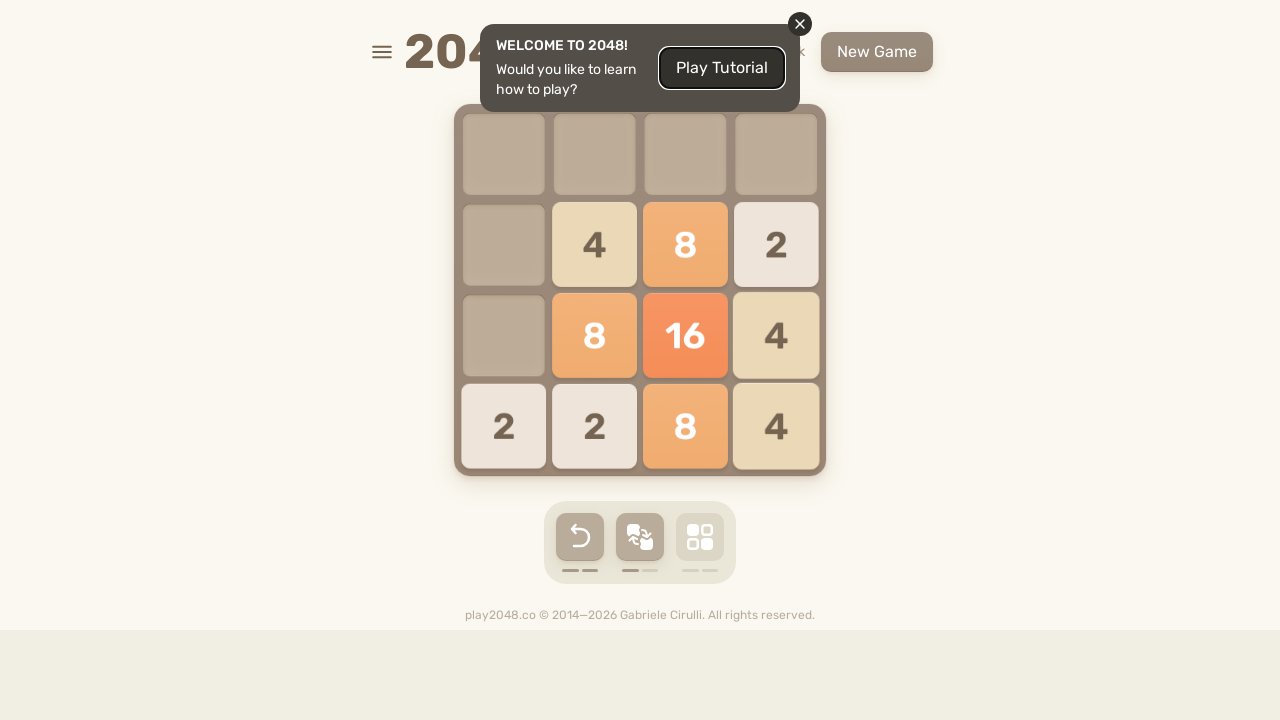

Pressed ArrowUp key
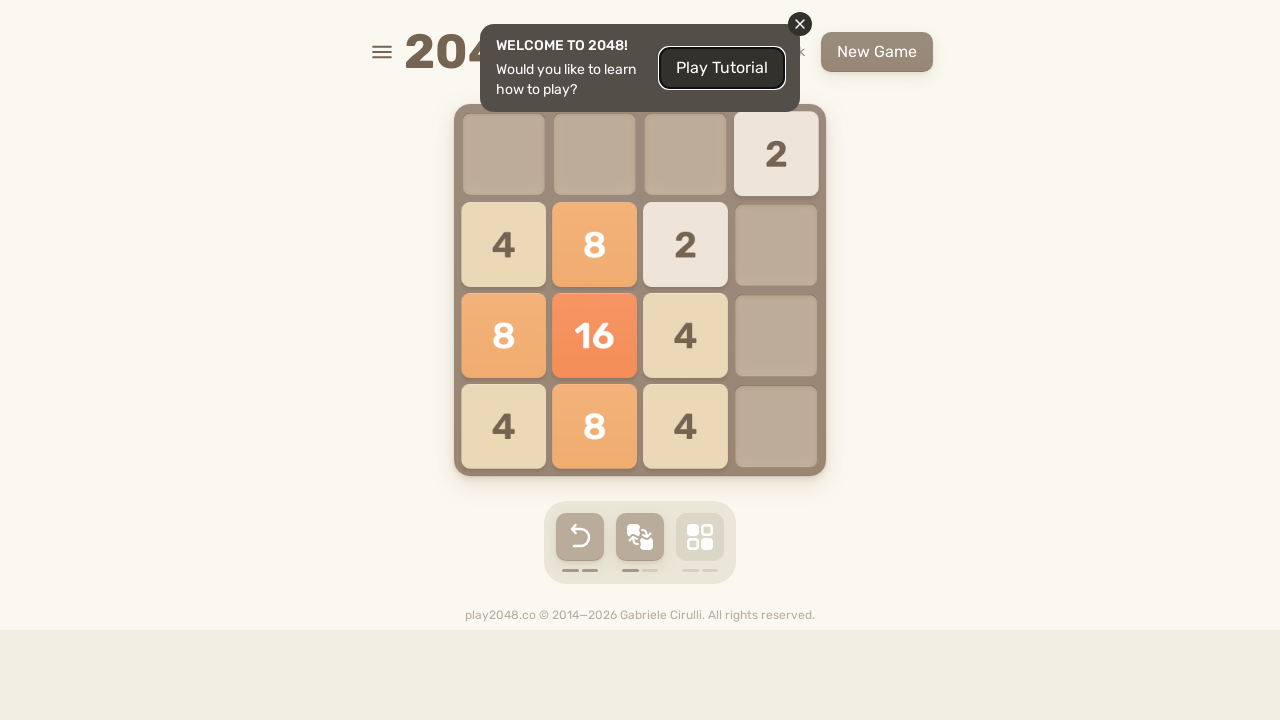

Pressed ArrowRight key
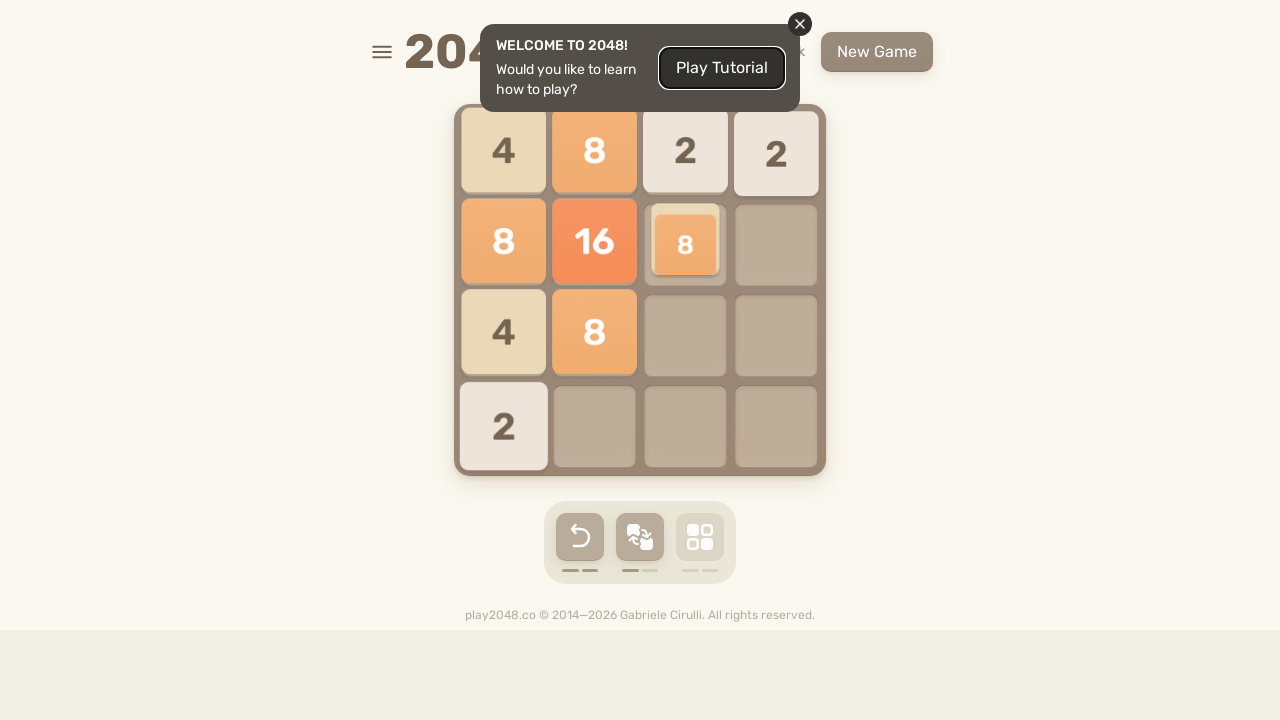

Pressed ArrowDown key
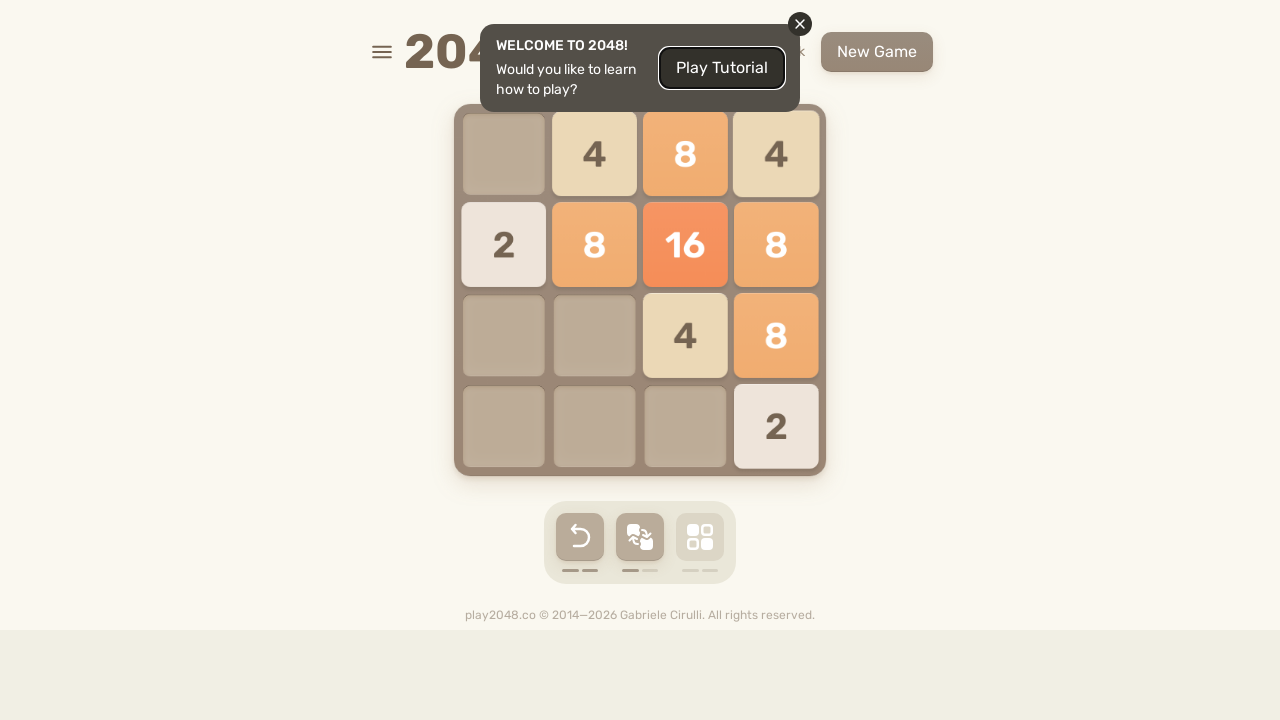

Pressed ArrowLeft key
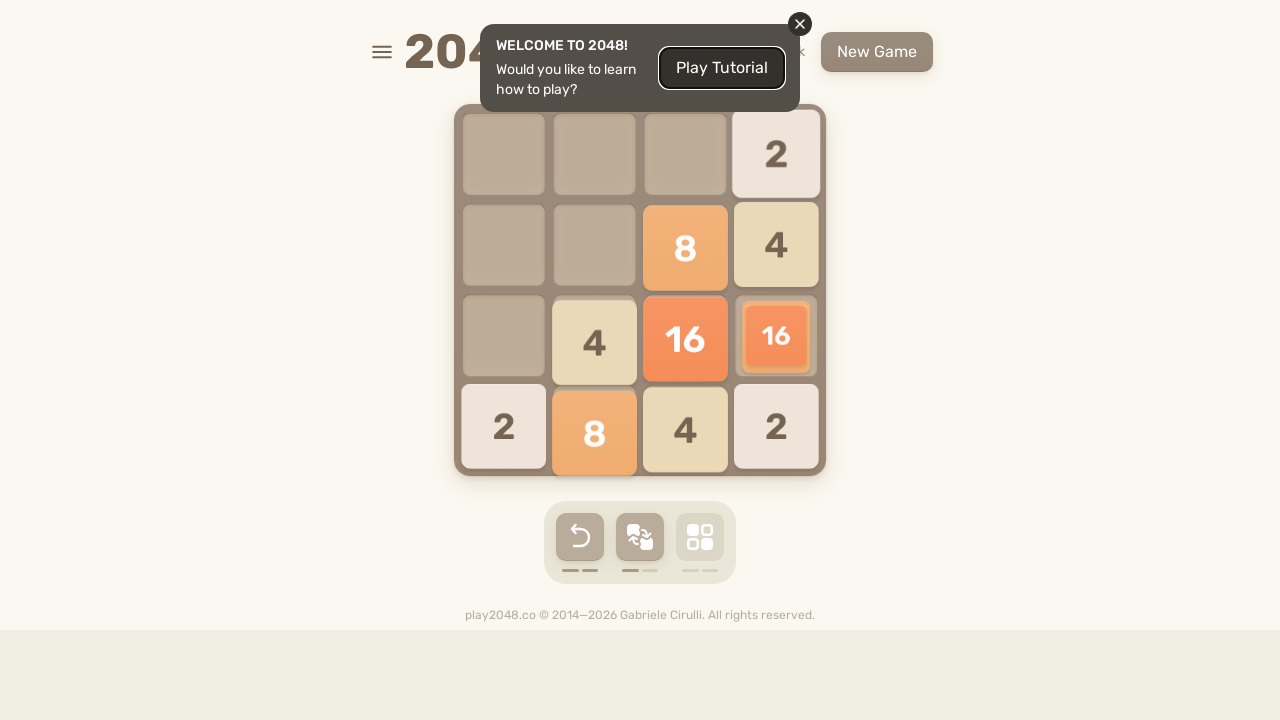

Pressed ArrowUp key
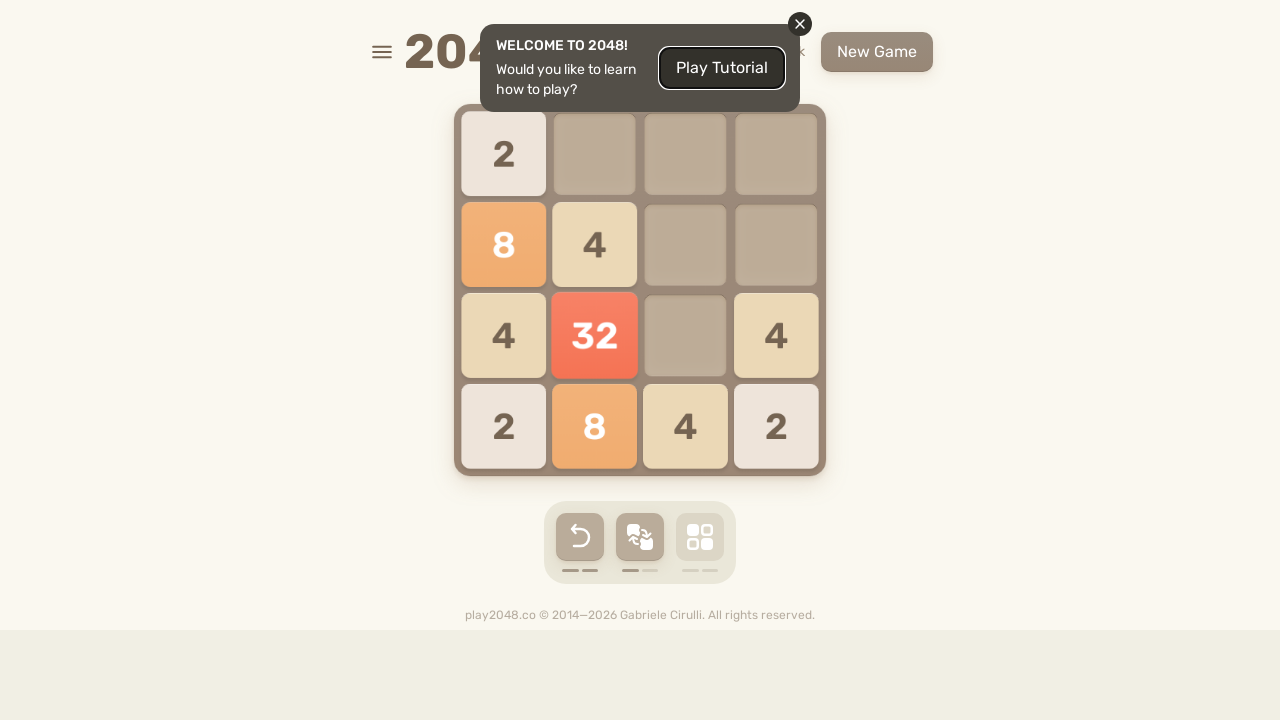

Pressed ArrowRight key
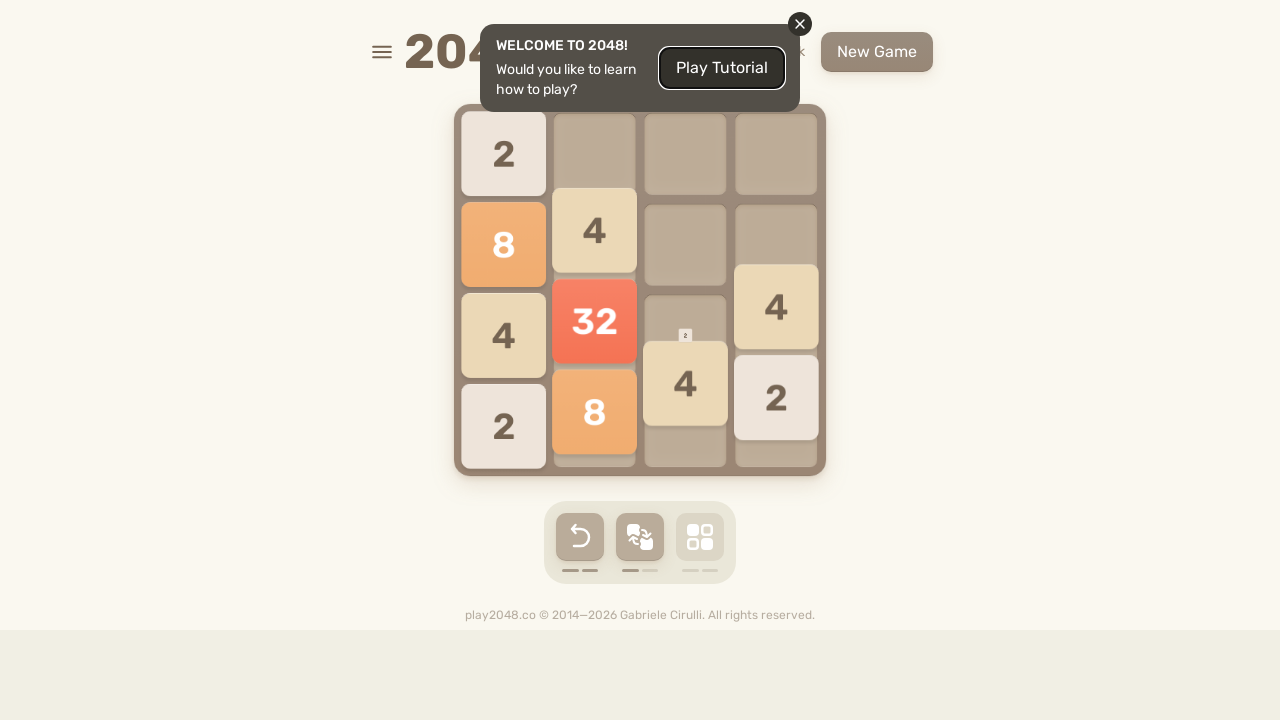

Pressed ArrowDown key
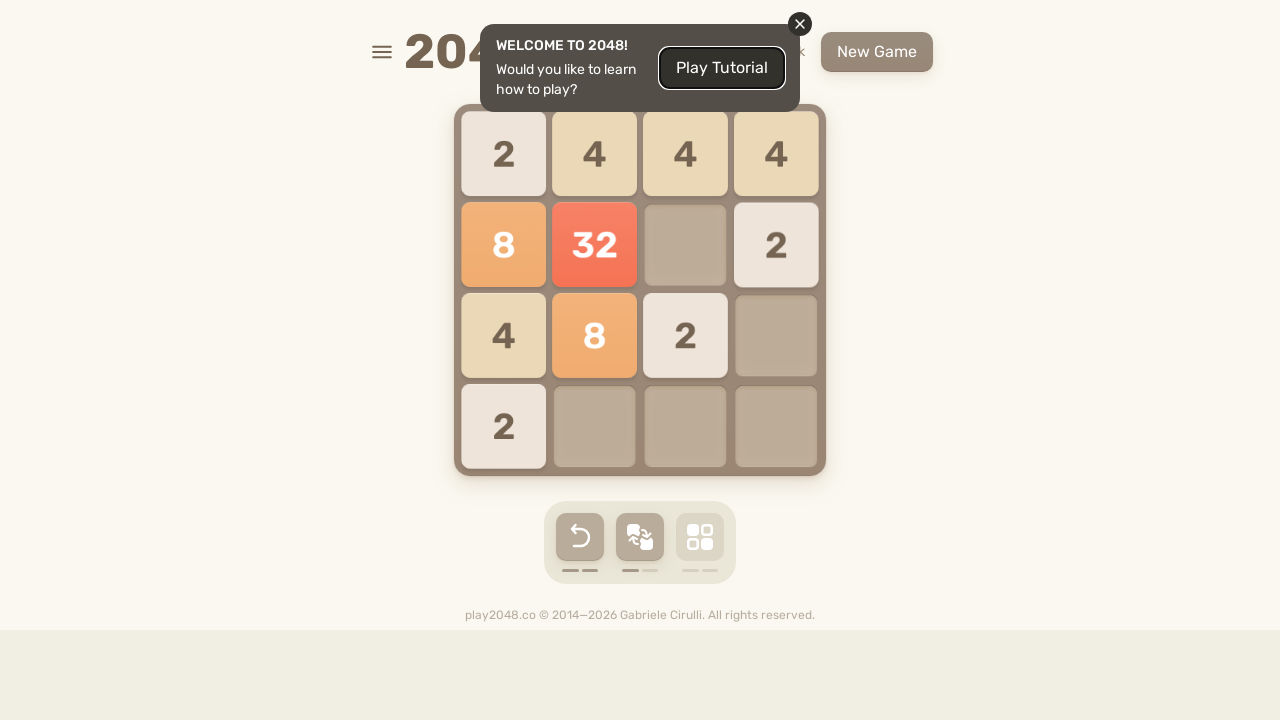

Pressed ArrowLeft key
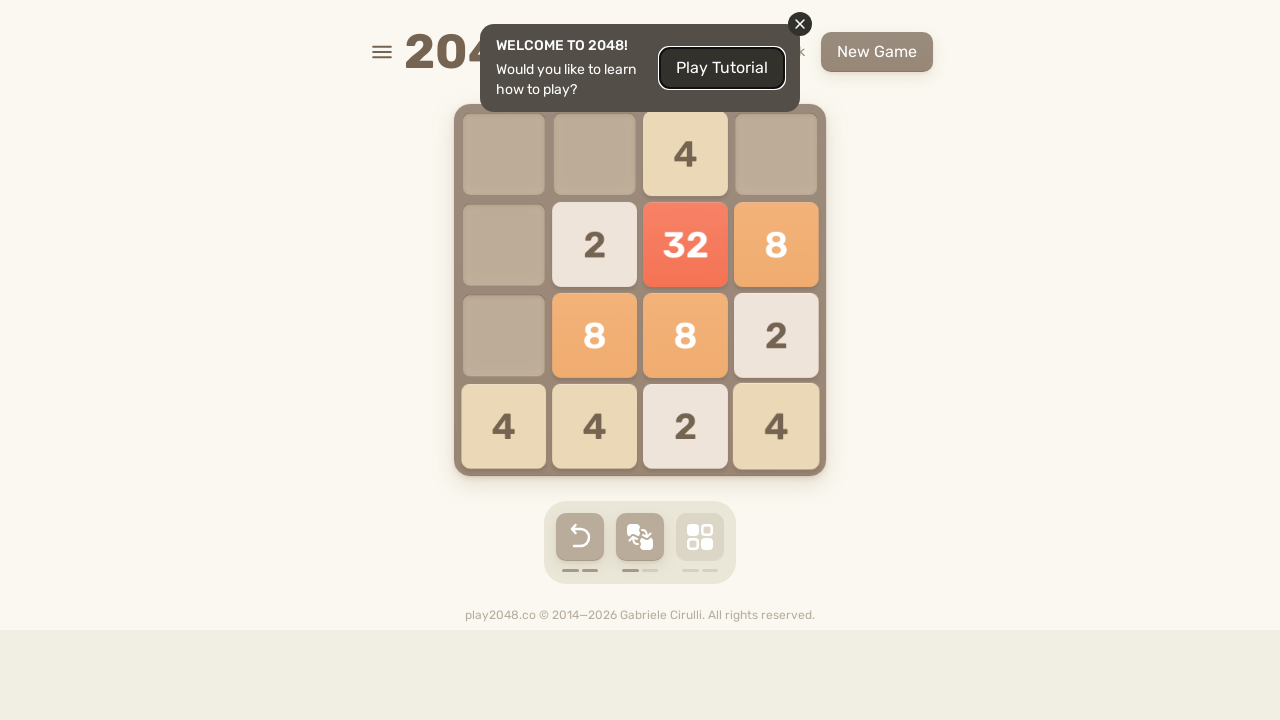

Pressed ArrowUp key
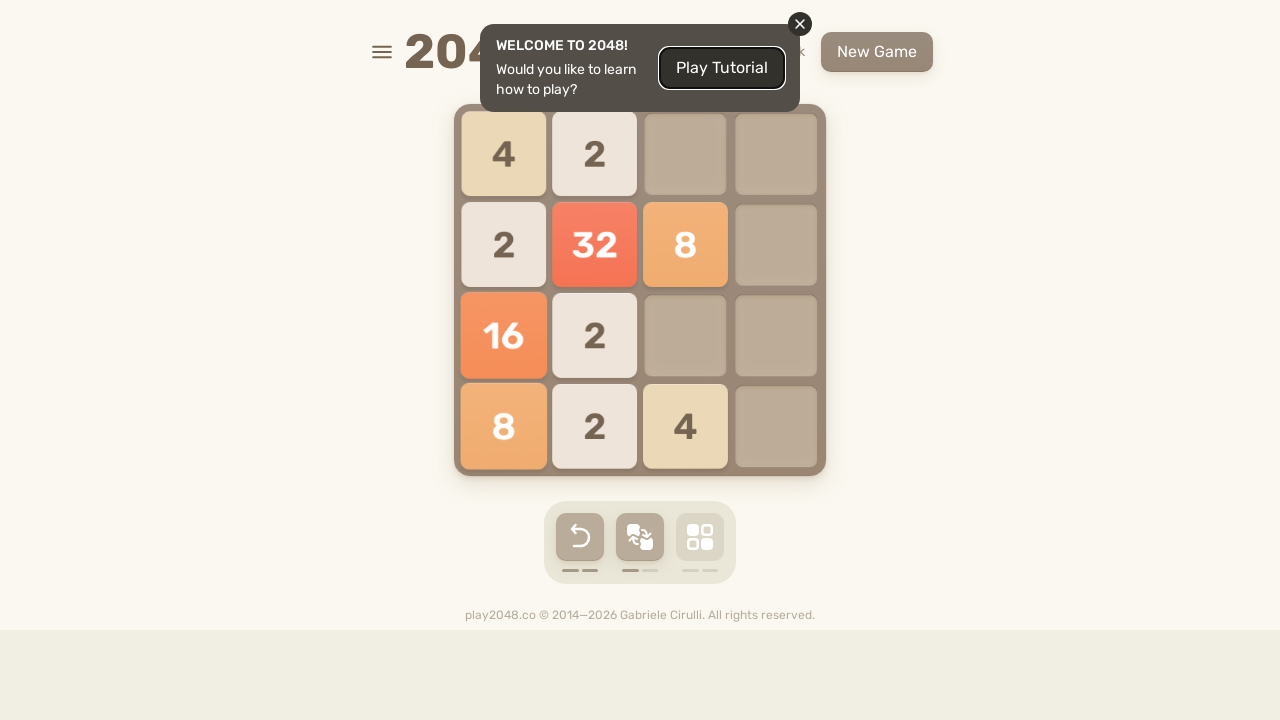

Pressed ArrowRight key
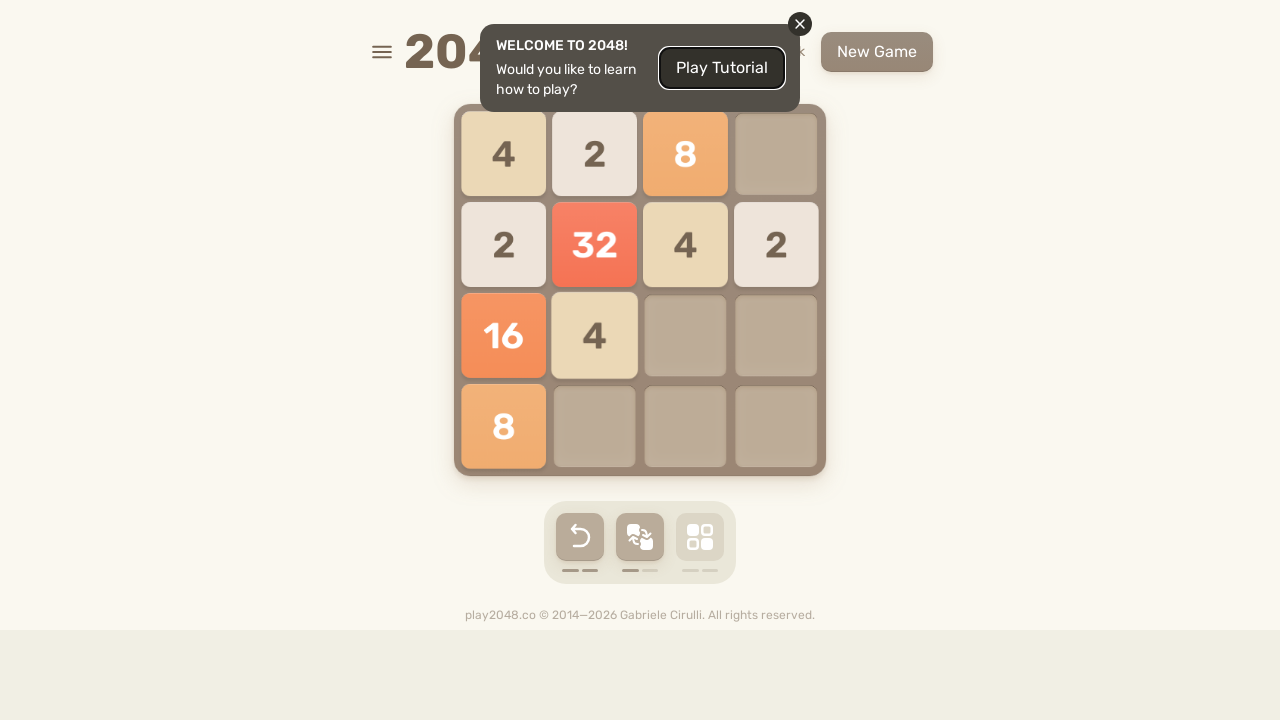

Pressed ArrowDown key
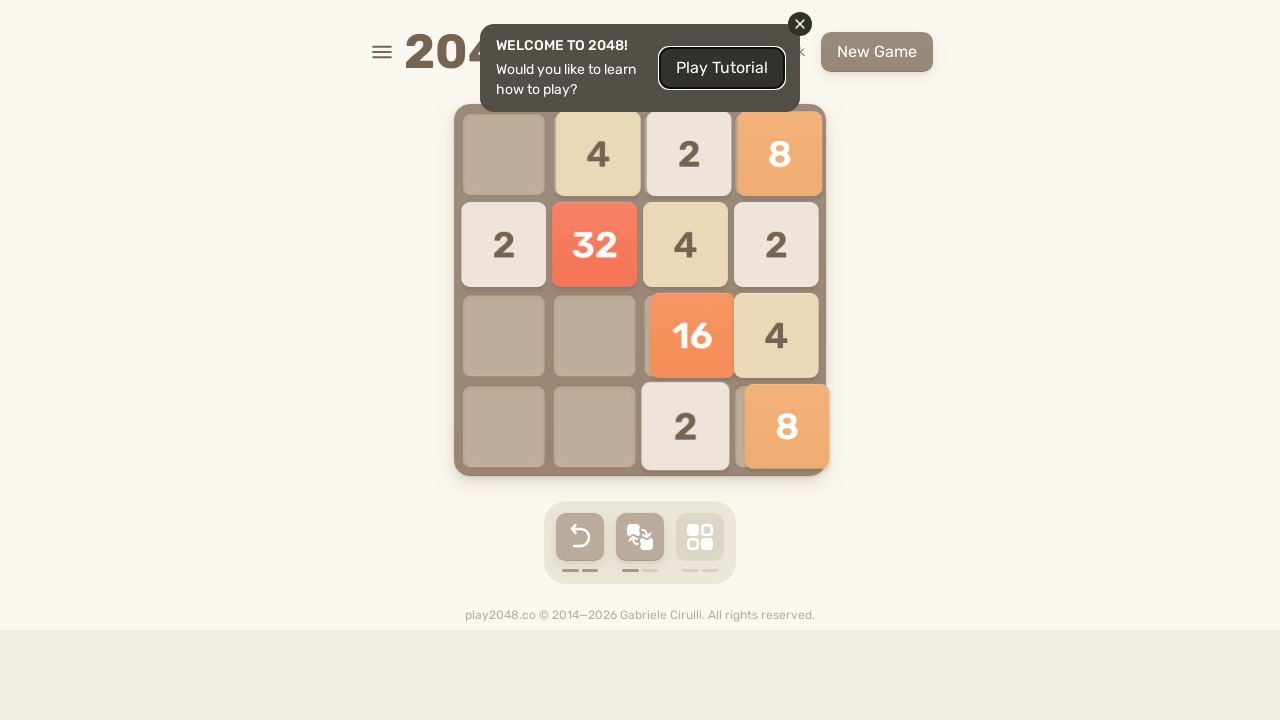

Pressed ArrowLeft key
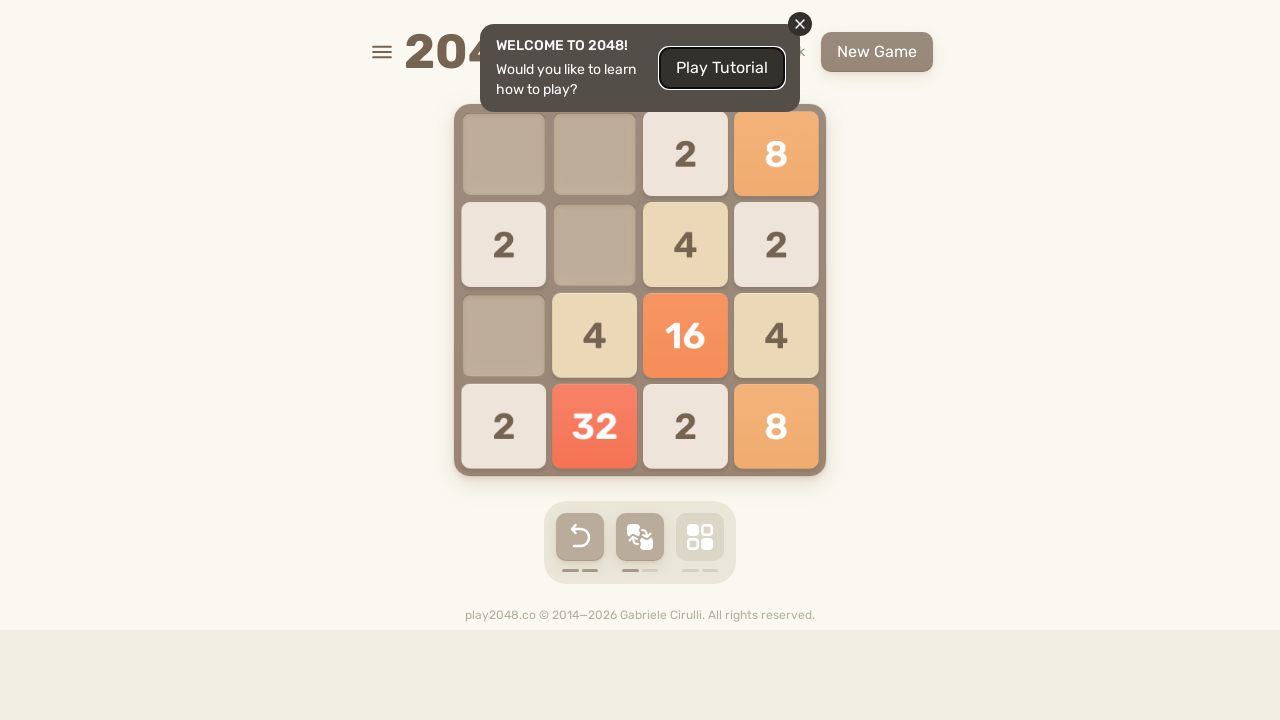

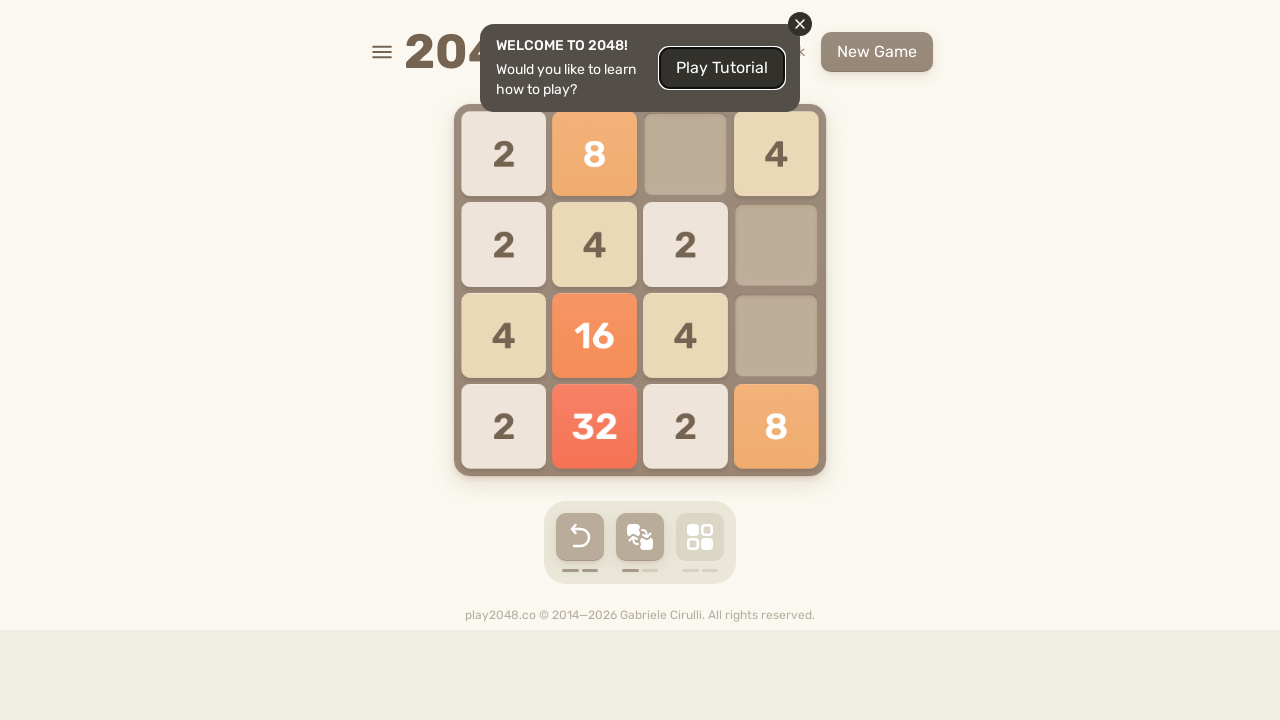